Tests page scrolling functionality by scrolling down and up multiple times using JavaScript executor on an infinite scroll page

Starting URL: https://practice.cydeo.com/infinite_scroll

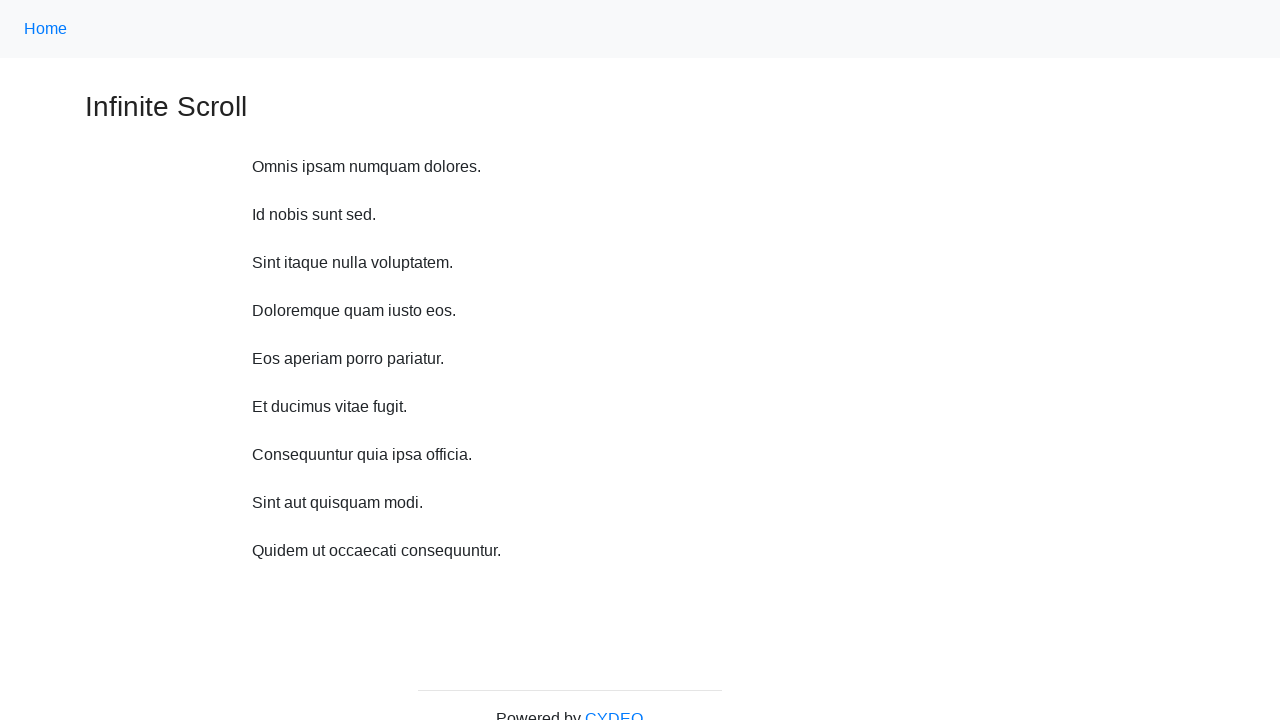

Scrolled down 750 pixels using JavaScript executor
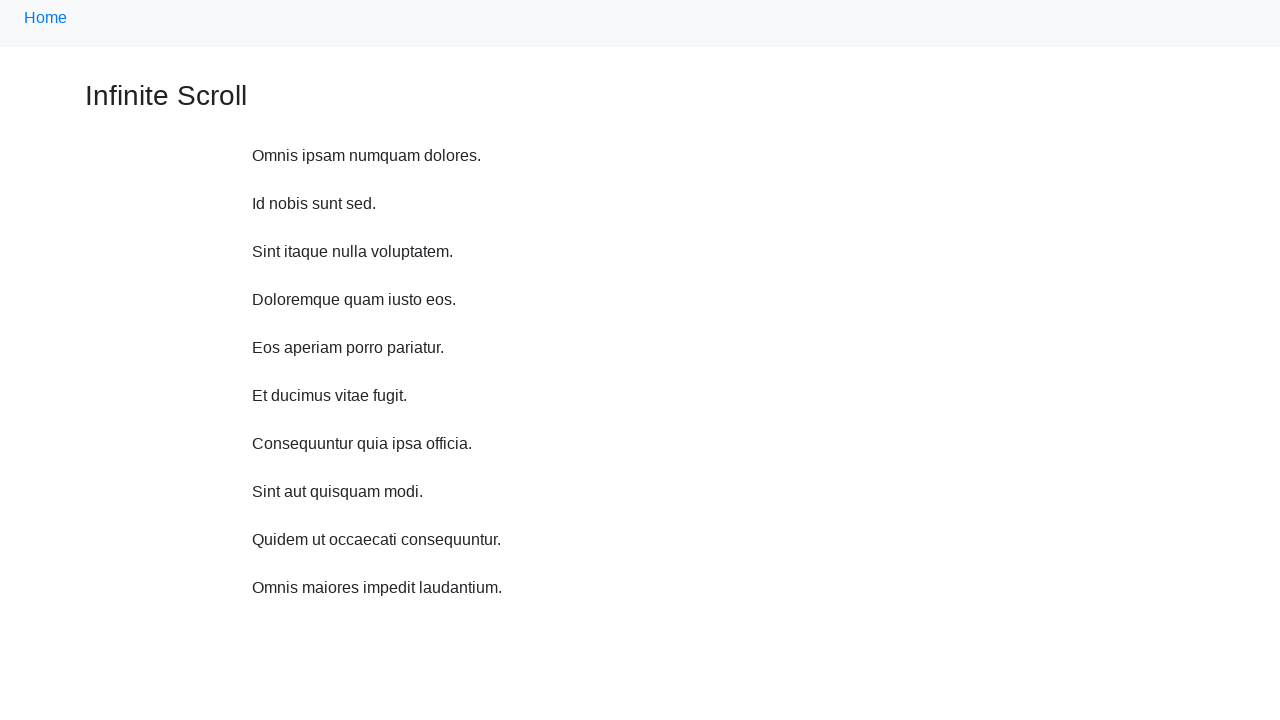

Waited 1 second after scrolling down
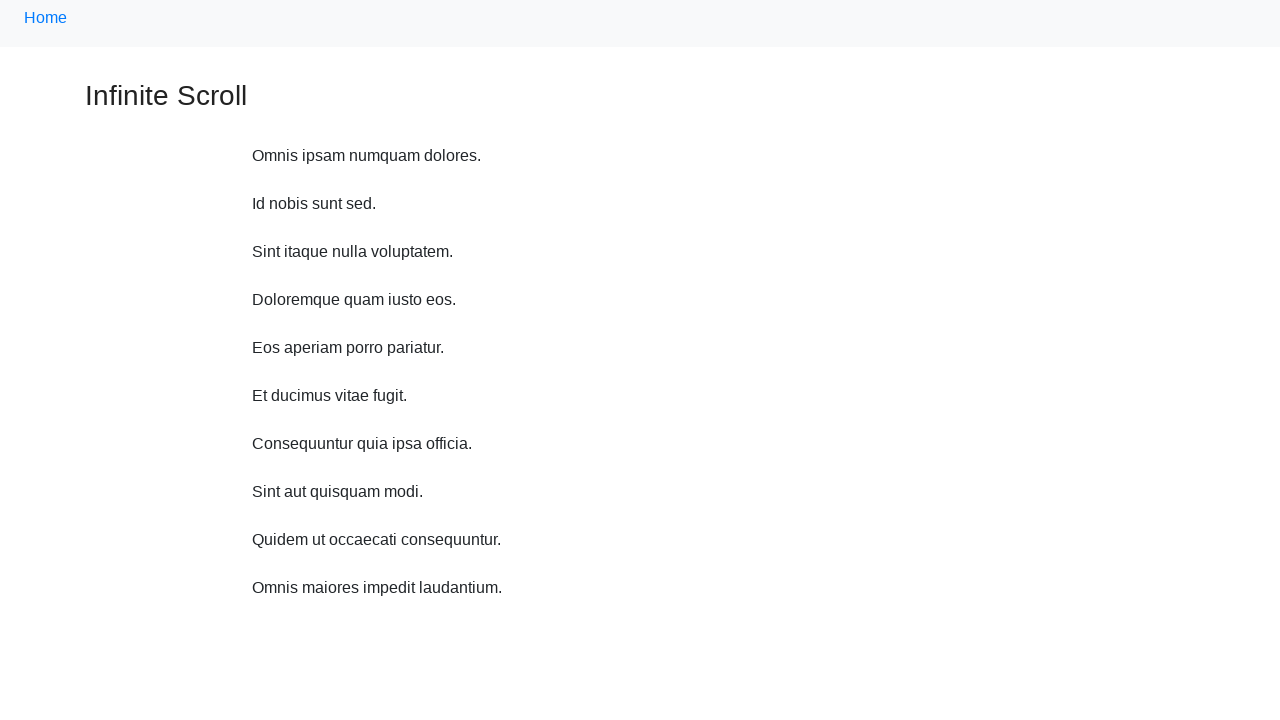

Scrolled down 750 pixels using JavaScript executor
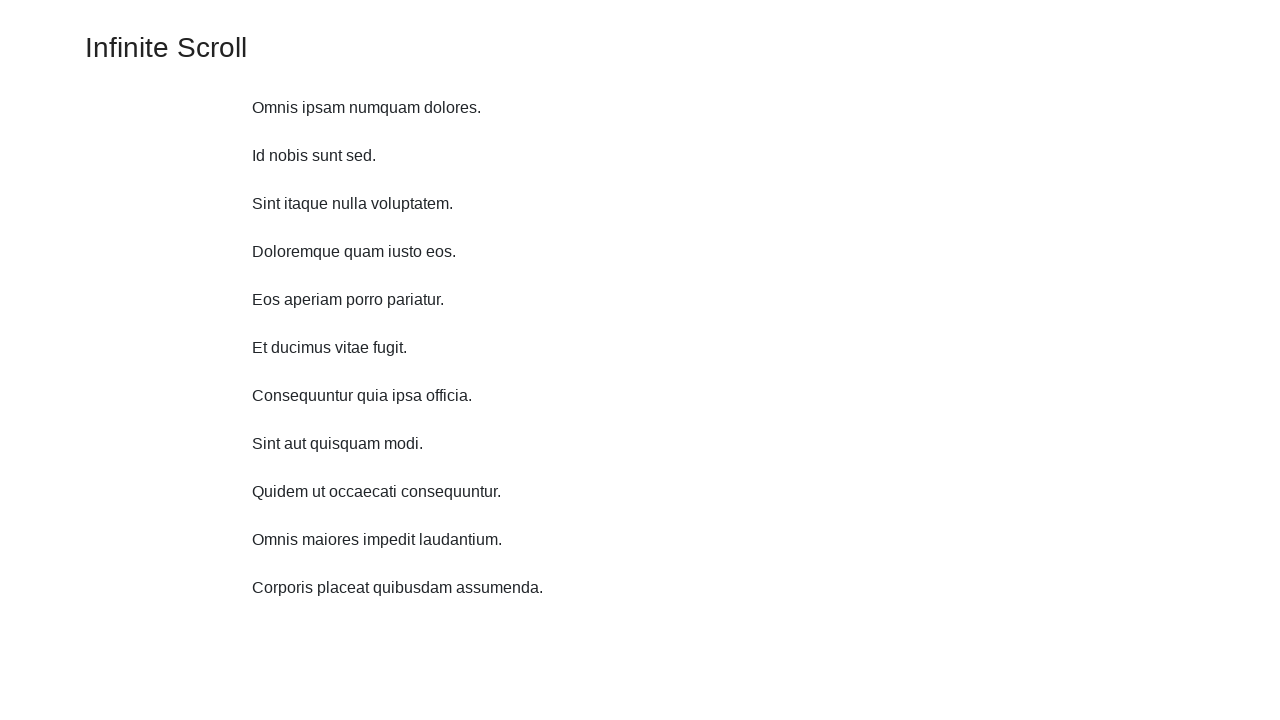

Waited 1 second after scrolling down
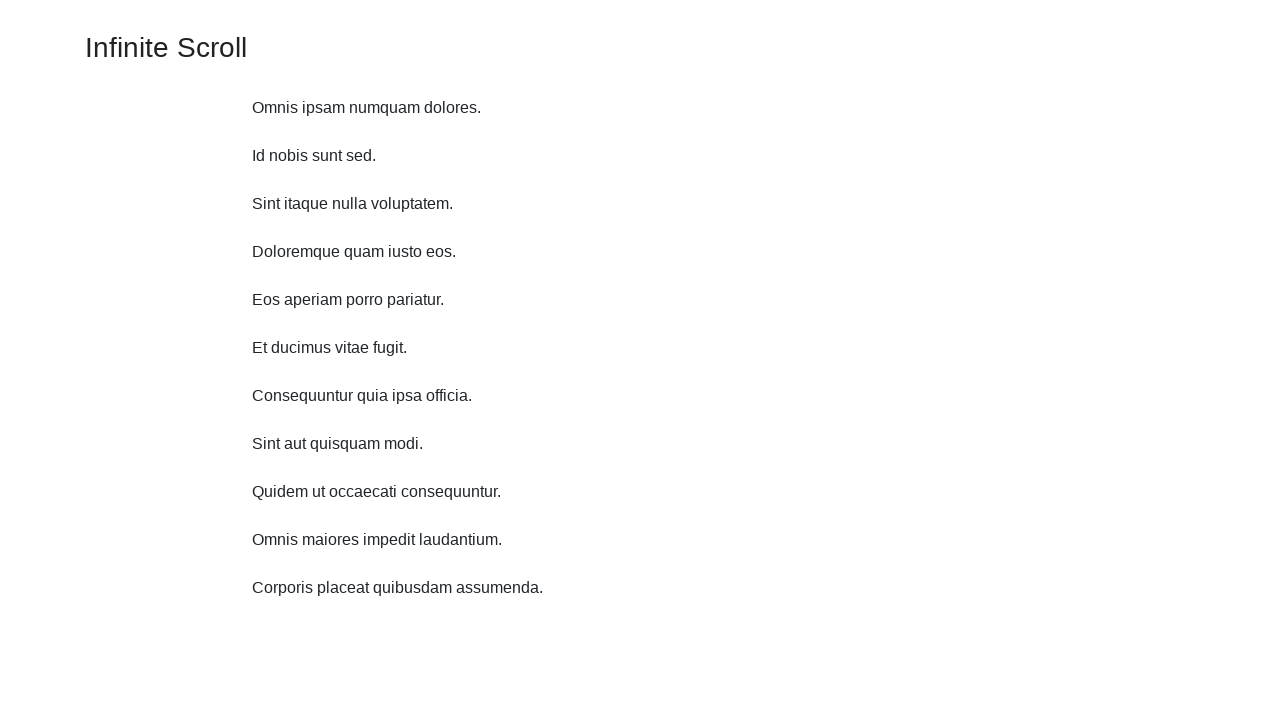

Scrolled down 750 pixels using JavaScript executor
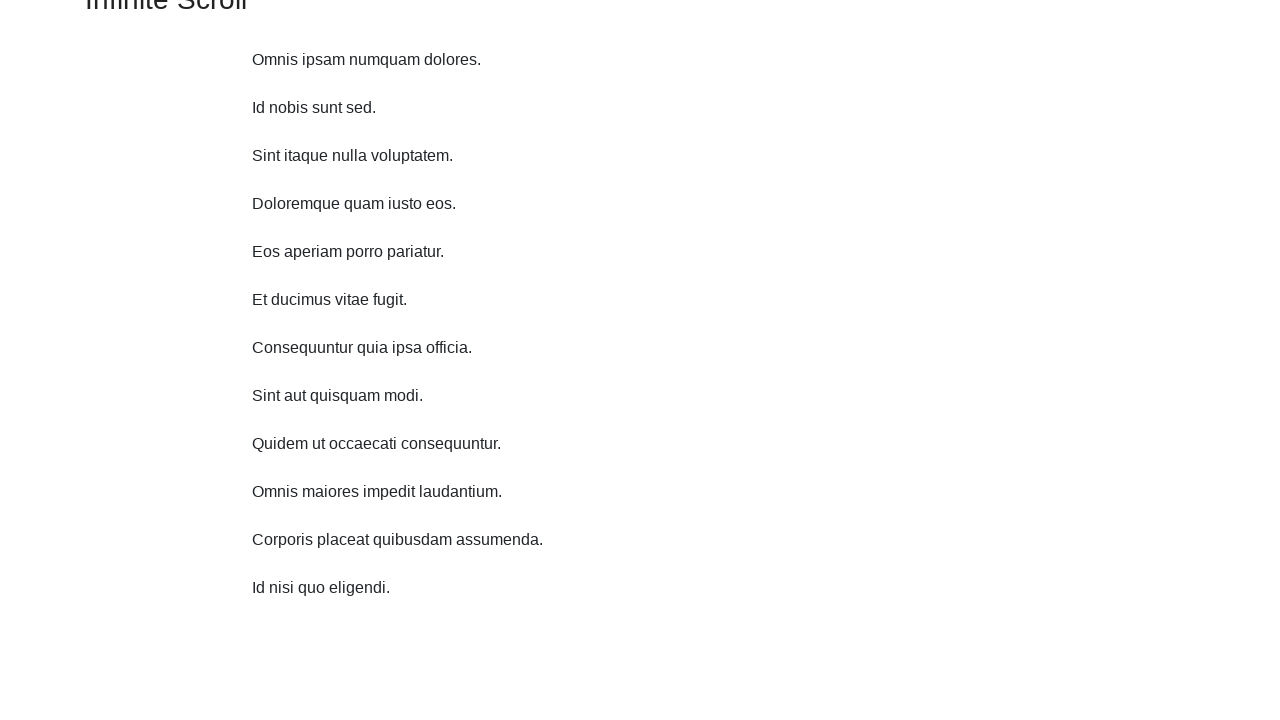

Waited 1 second after scrolling down
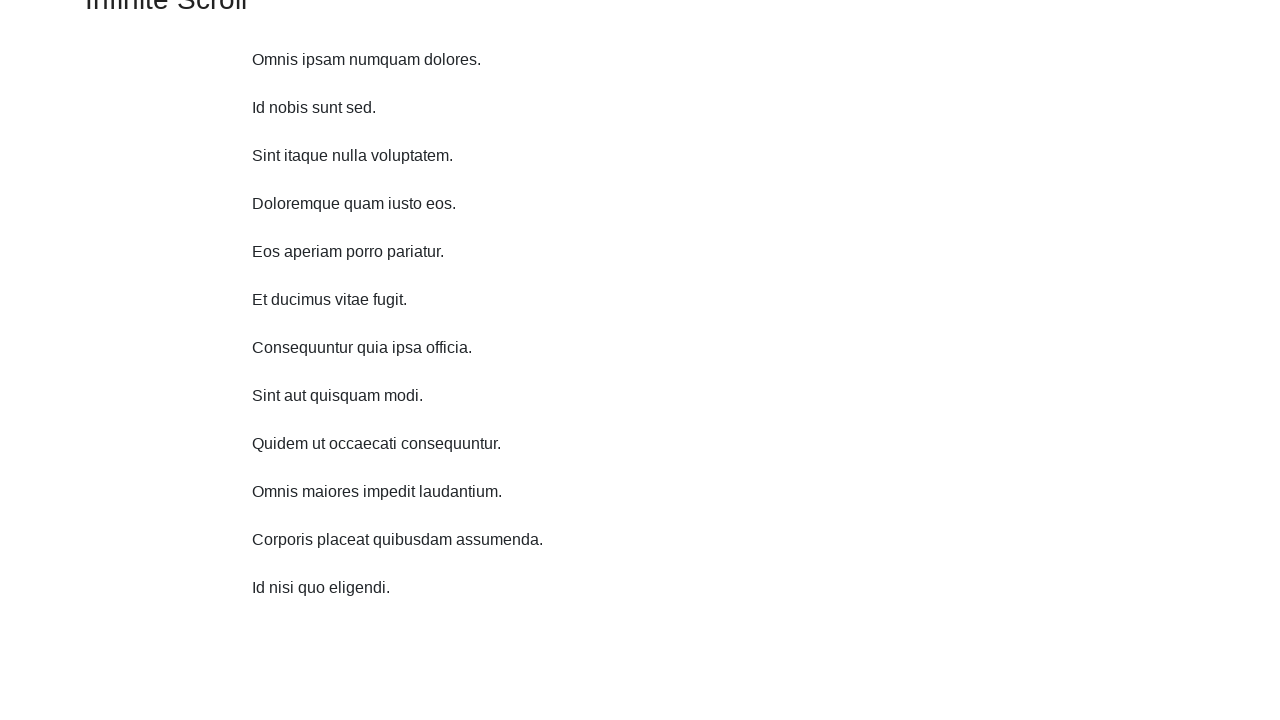

Scrolled down 750 pixels using JavaScript executor
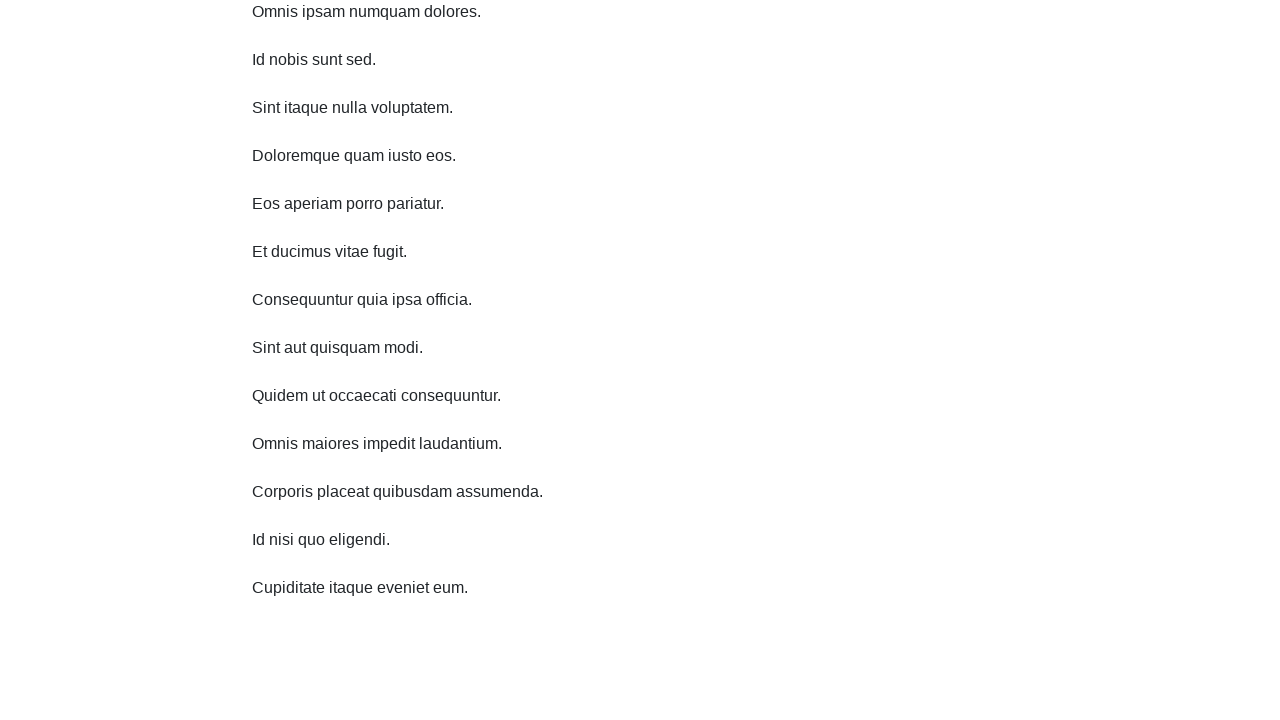

Waited 1 second after scrolling down
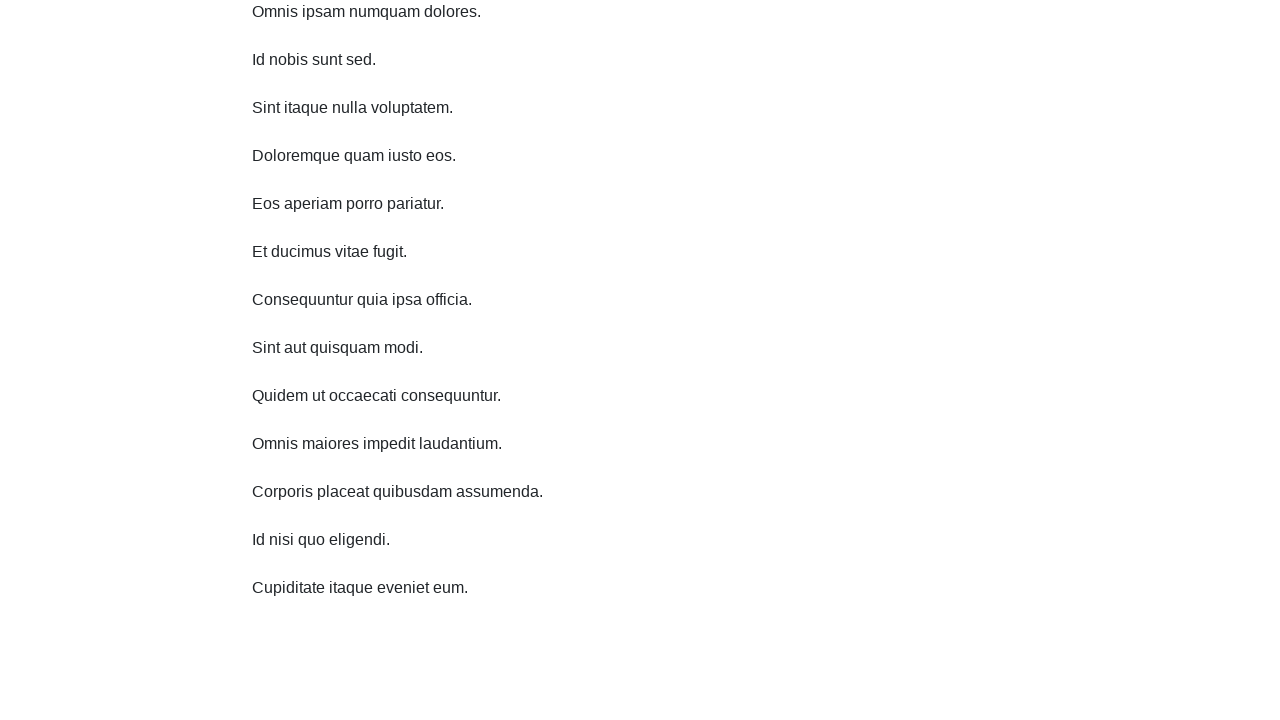

Scrolled down 750 pixels using JavaScript executor
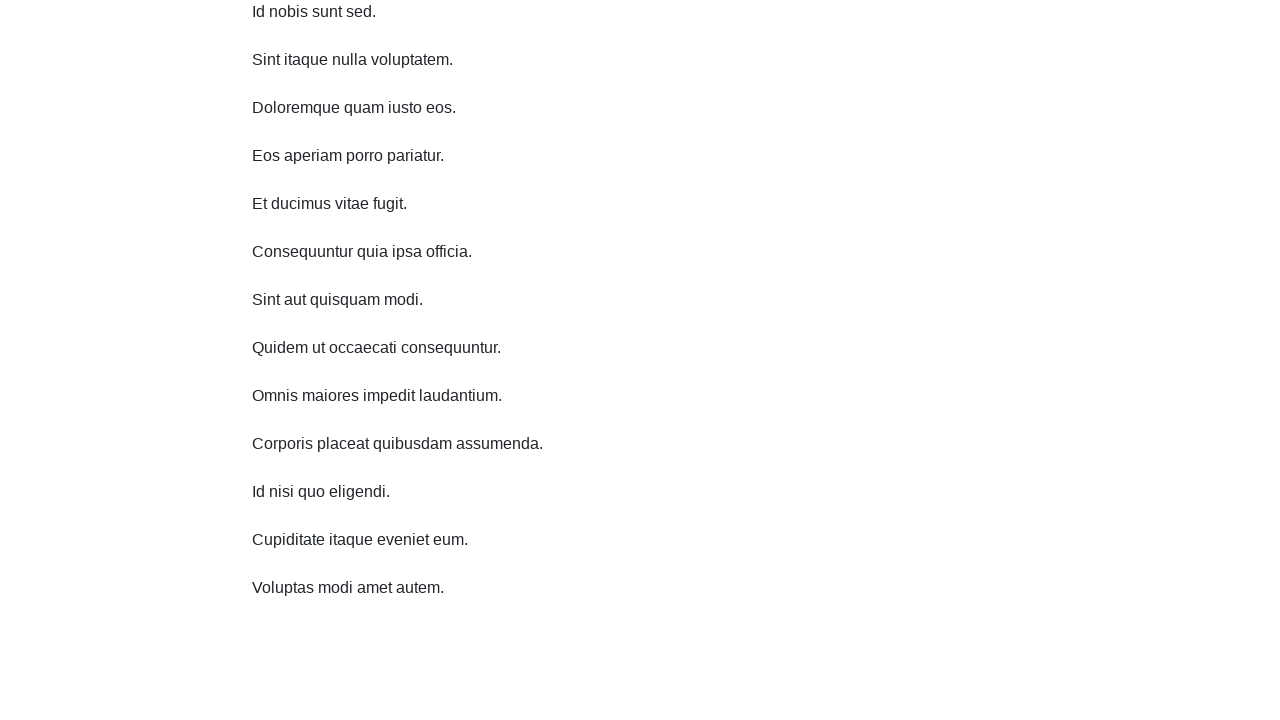

Waited 1 second after scrolling down
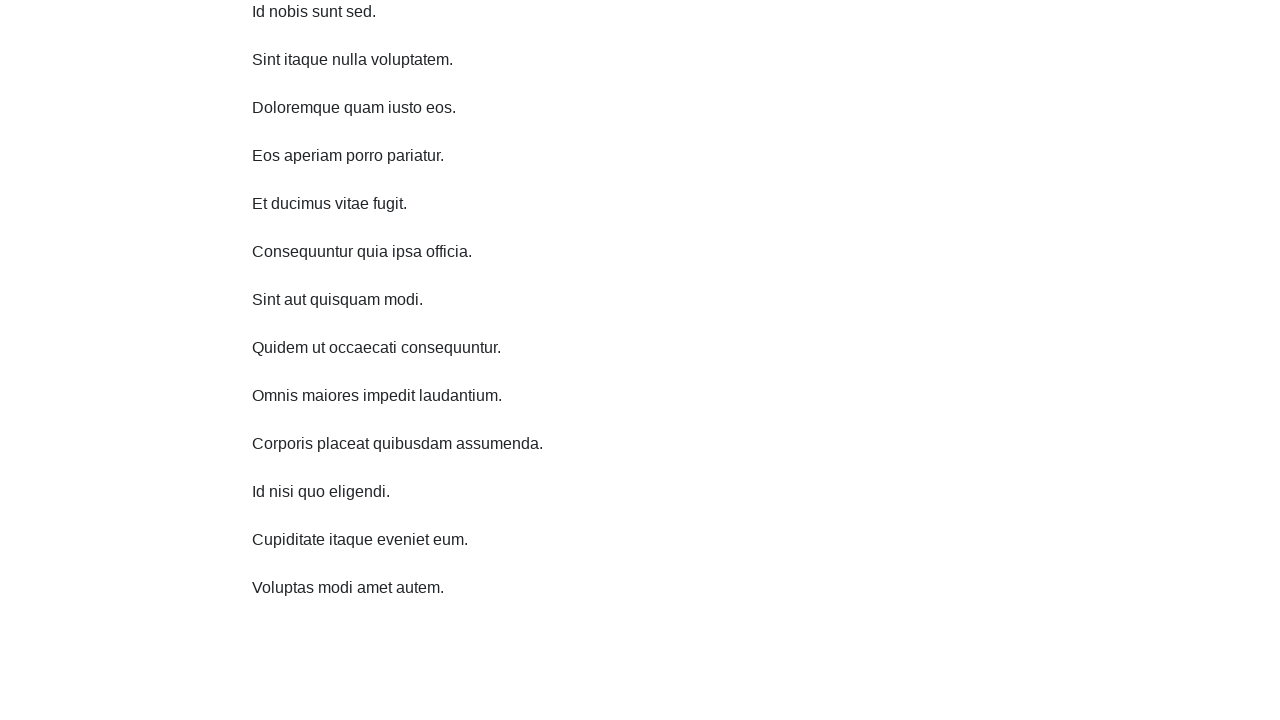

Scrolled down 750 pixels using JavaScript executor
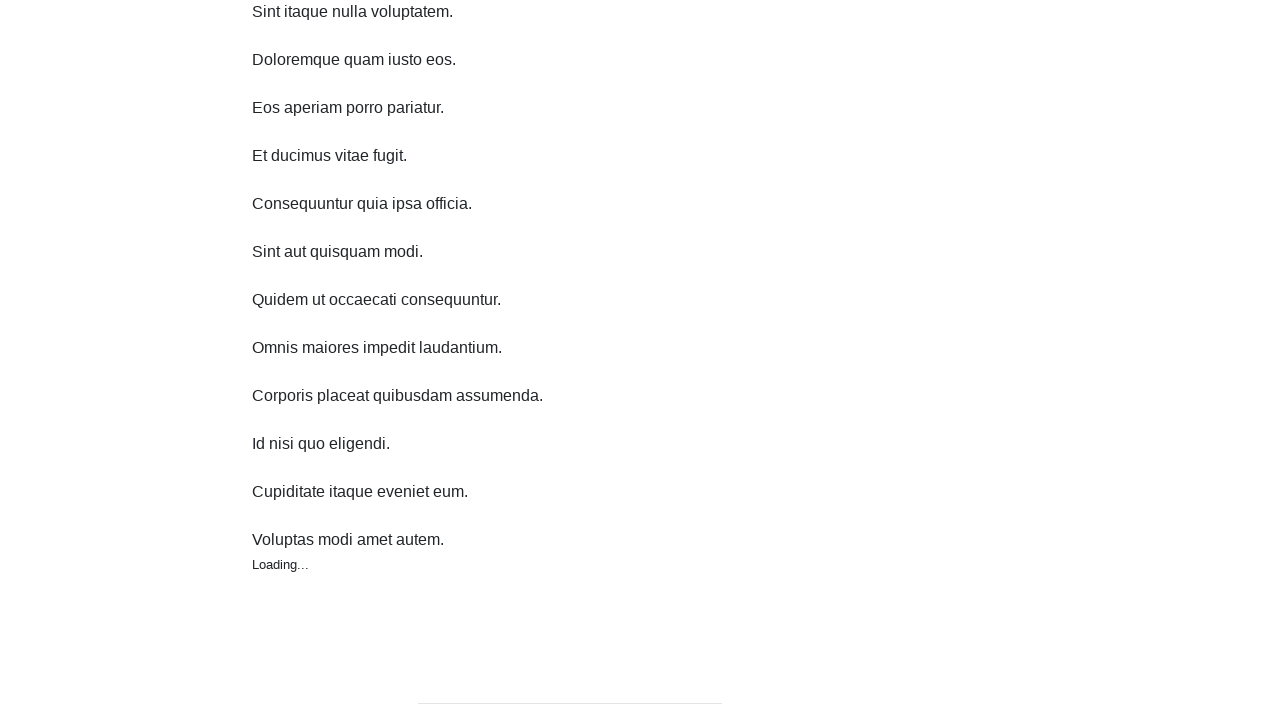

Waited 1 second after scrolling down
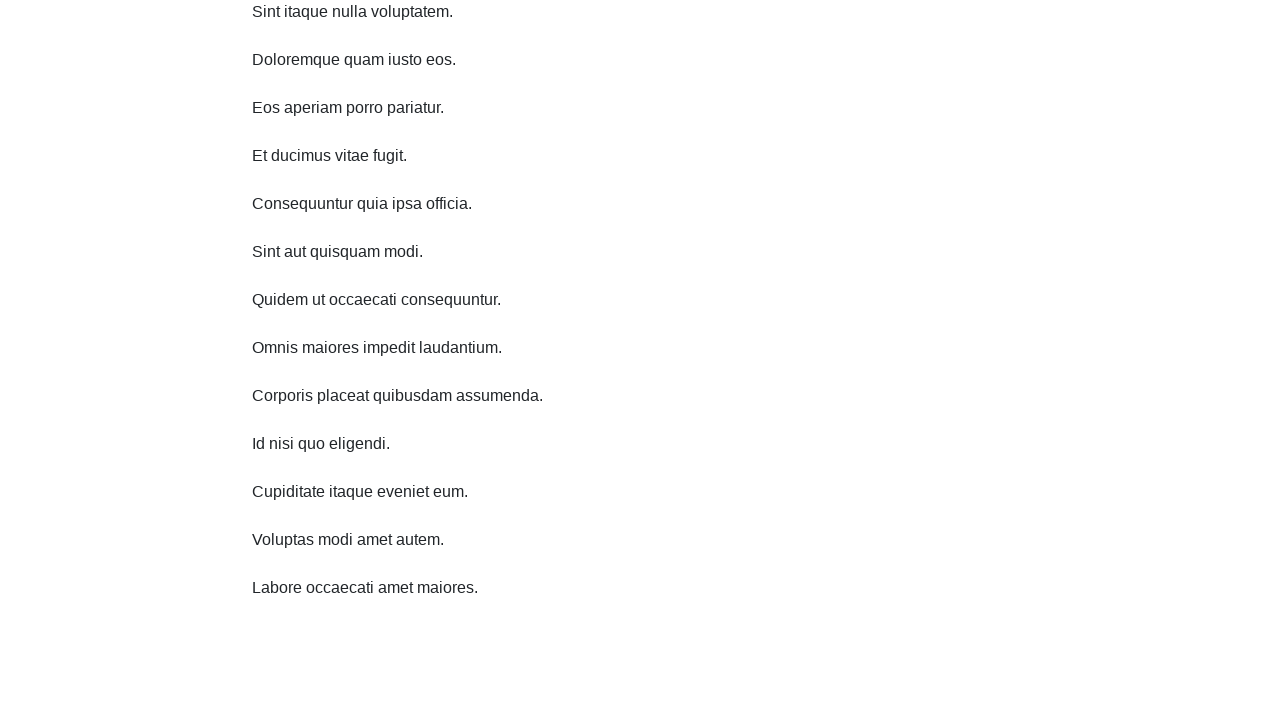

Scrolled down 750 pixels using JavaScript executor
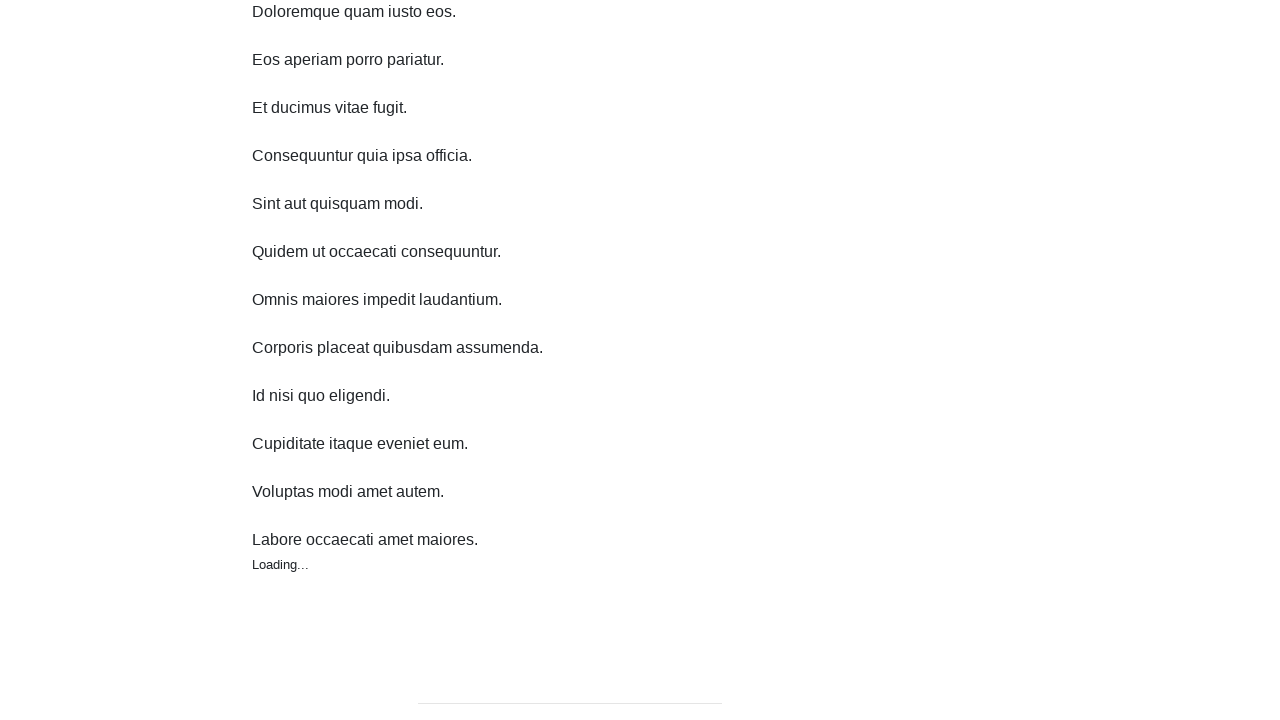

Waited 1 second after scrolling down
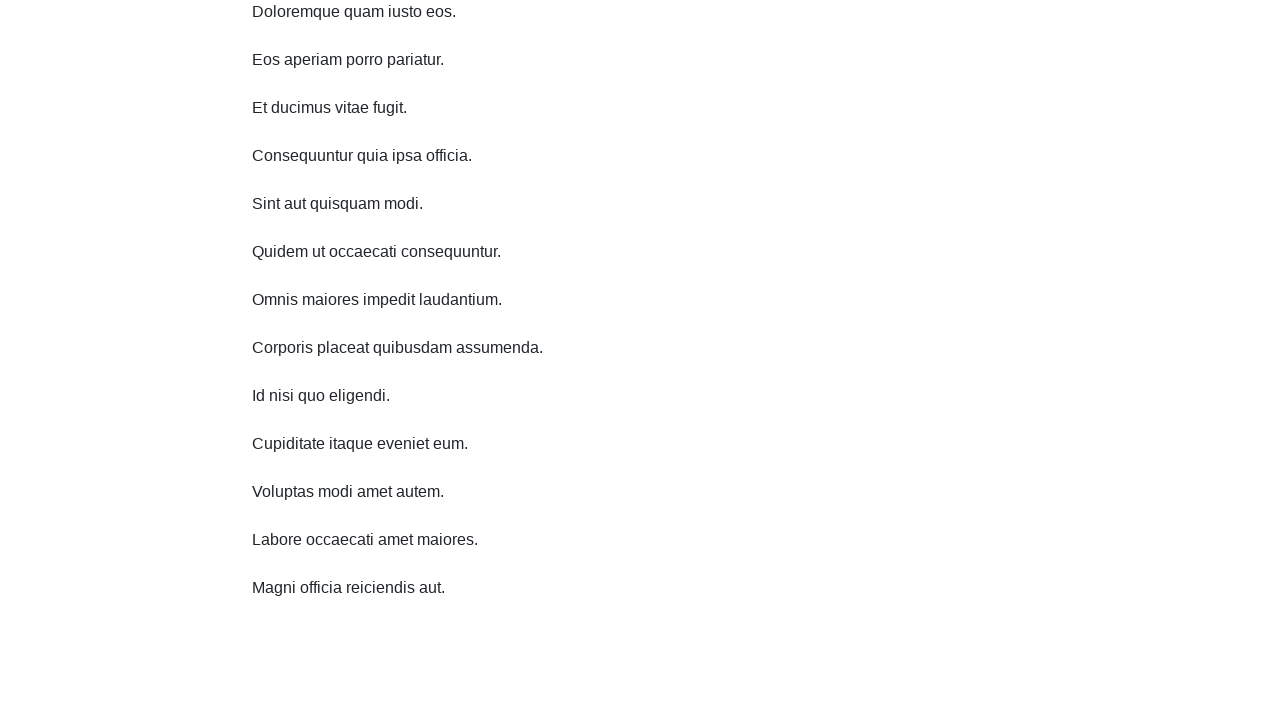

Scrolled down 750 pixels using JavaScript executor
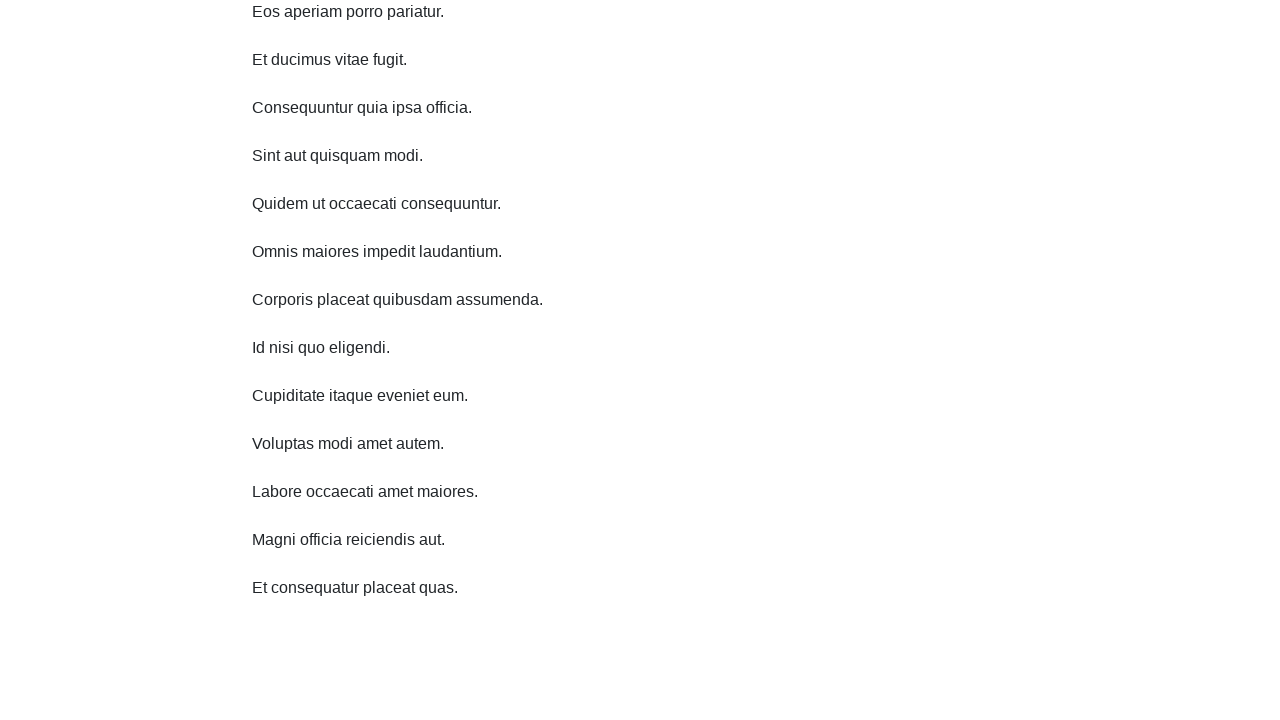

Waited 1 second after scrolling down
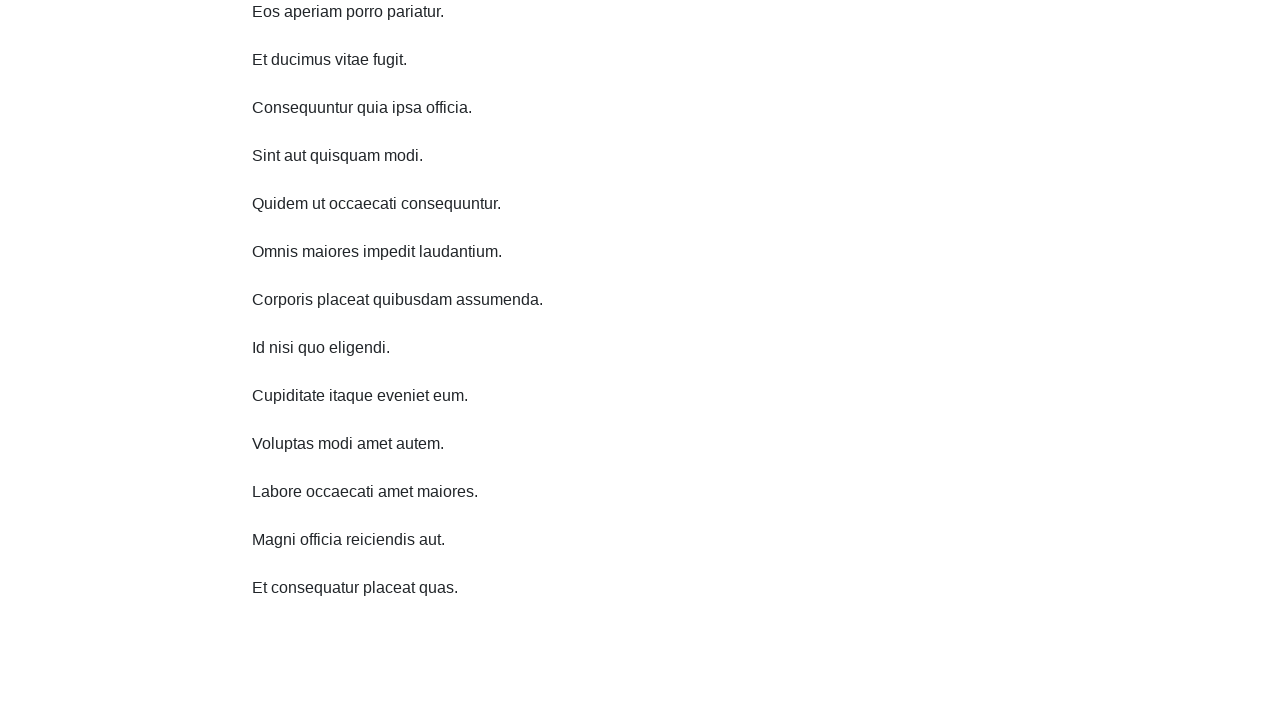

Scrolled down 750 pixels using JavaScript executor
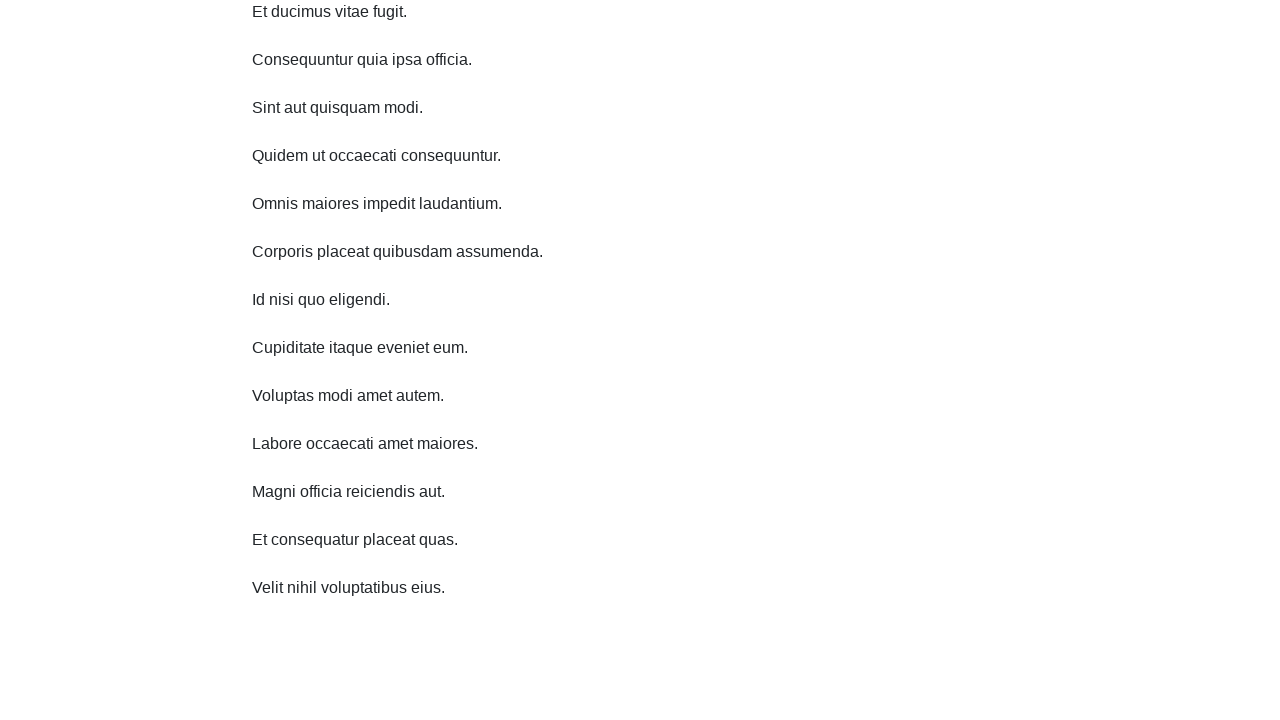

Waited 1 second after scrolling down
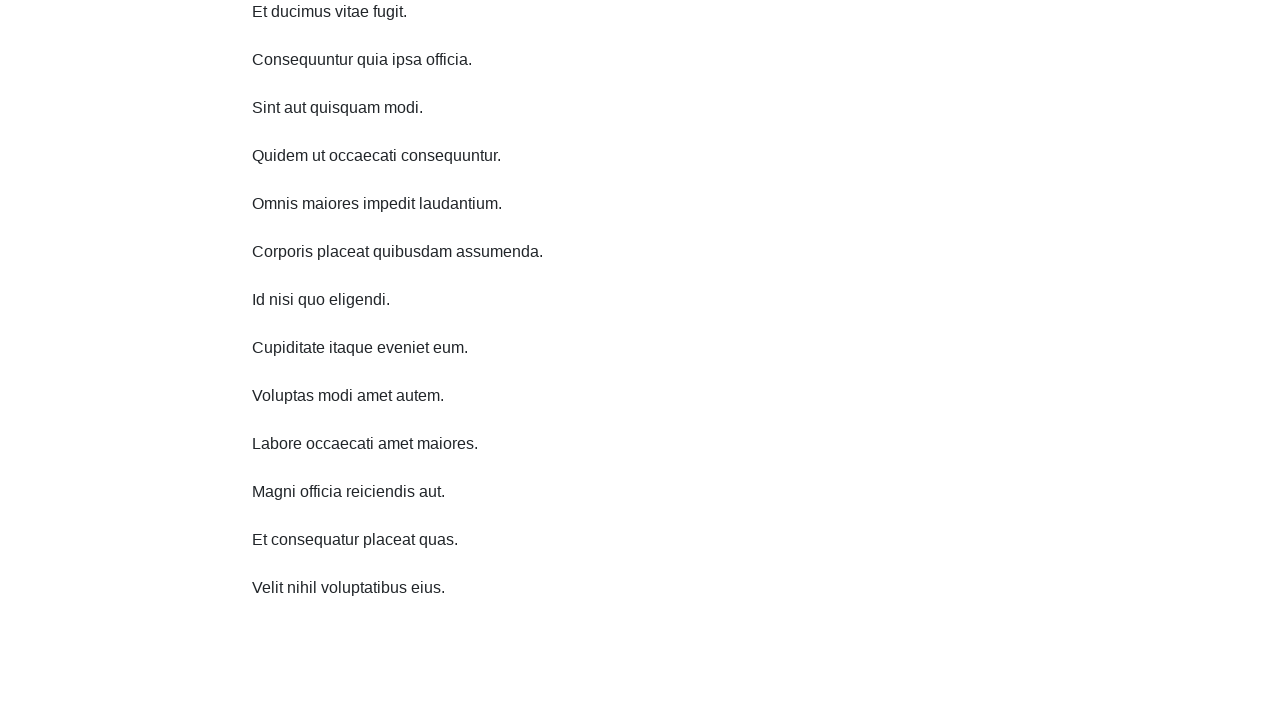

Scrolled down 750 pixels using JavaScript executor
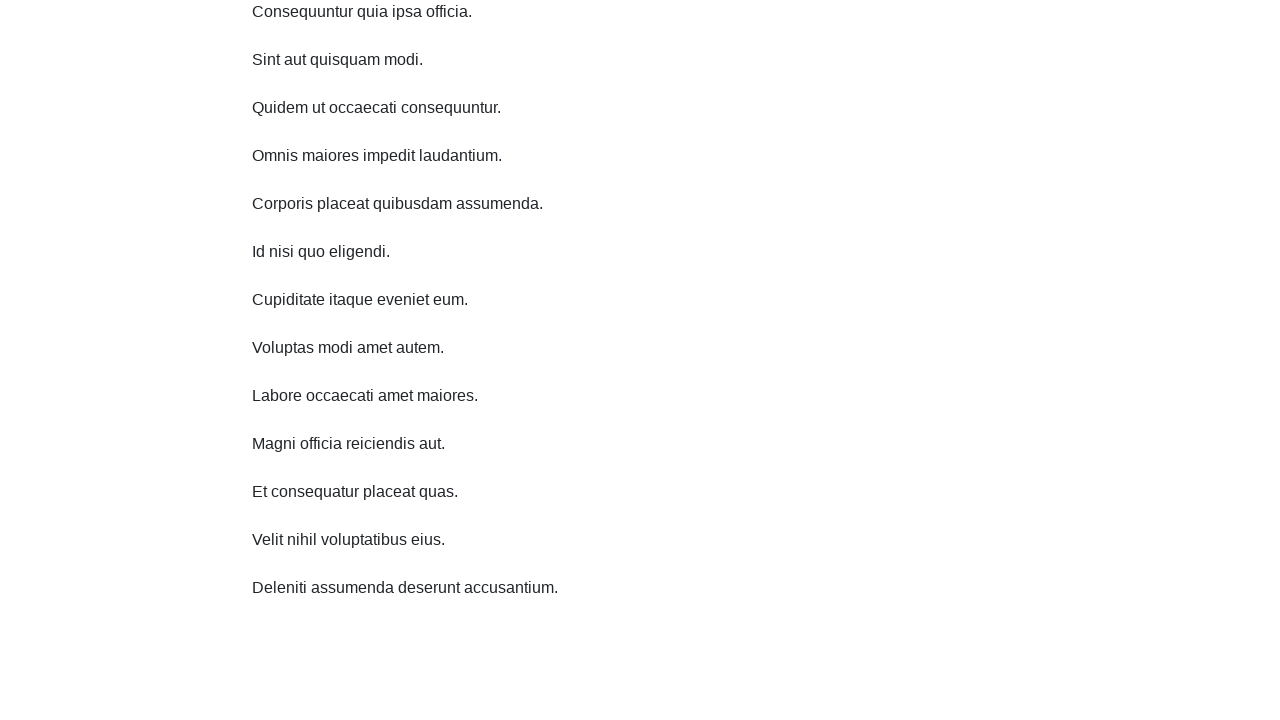

Waited 1 second after scrolling down
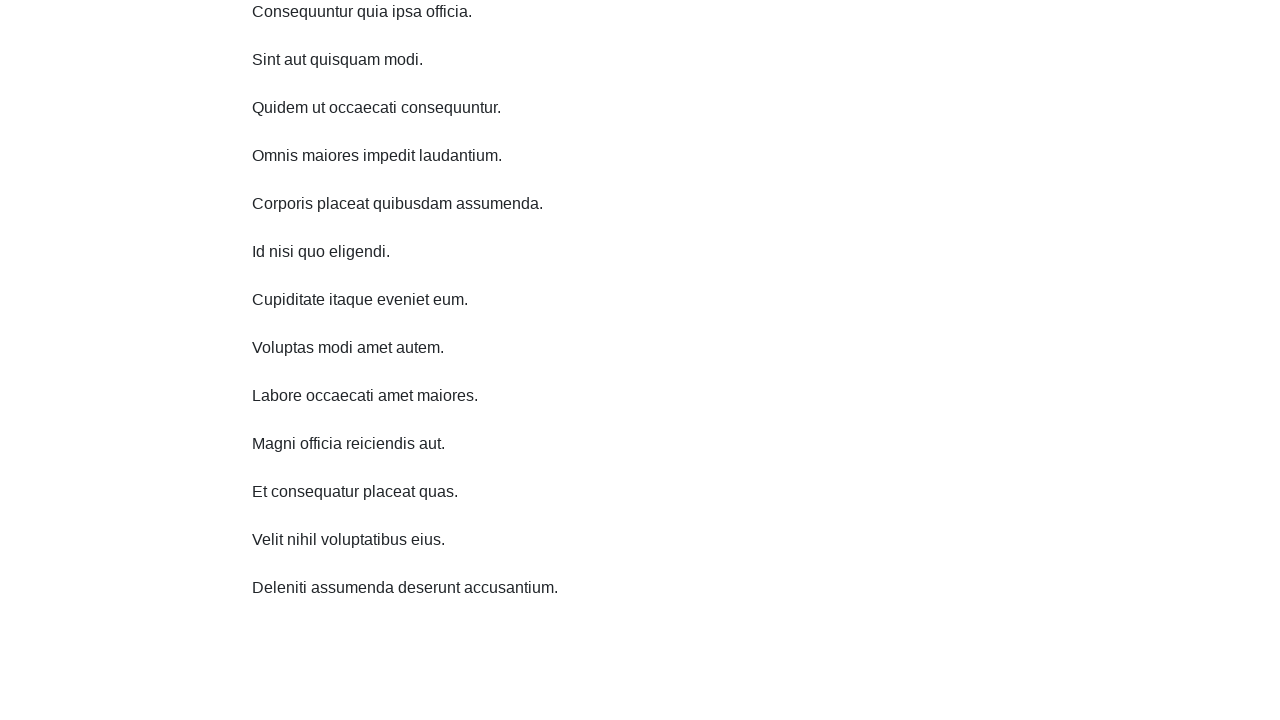

Scrolled up 750 pixels using JavaScript executor
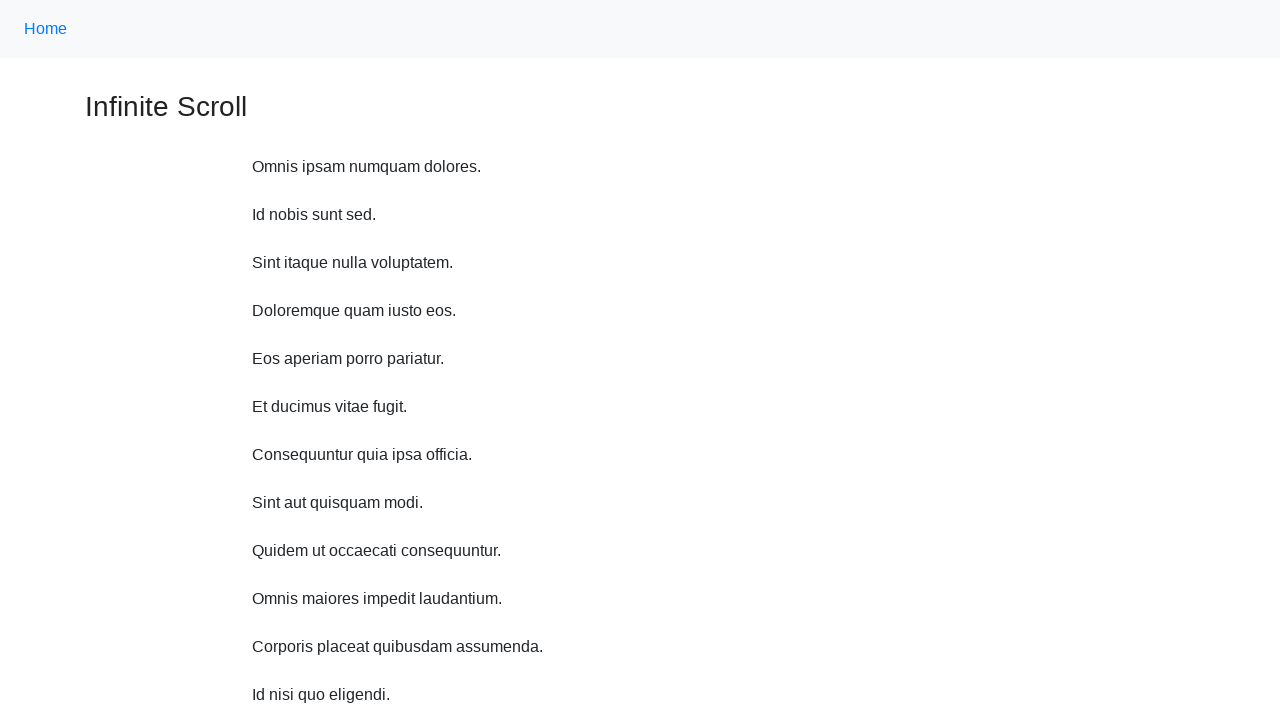

Waited 1 second after scrolling up
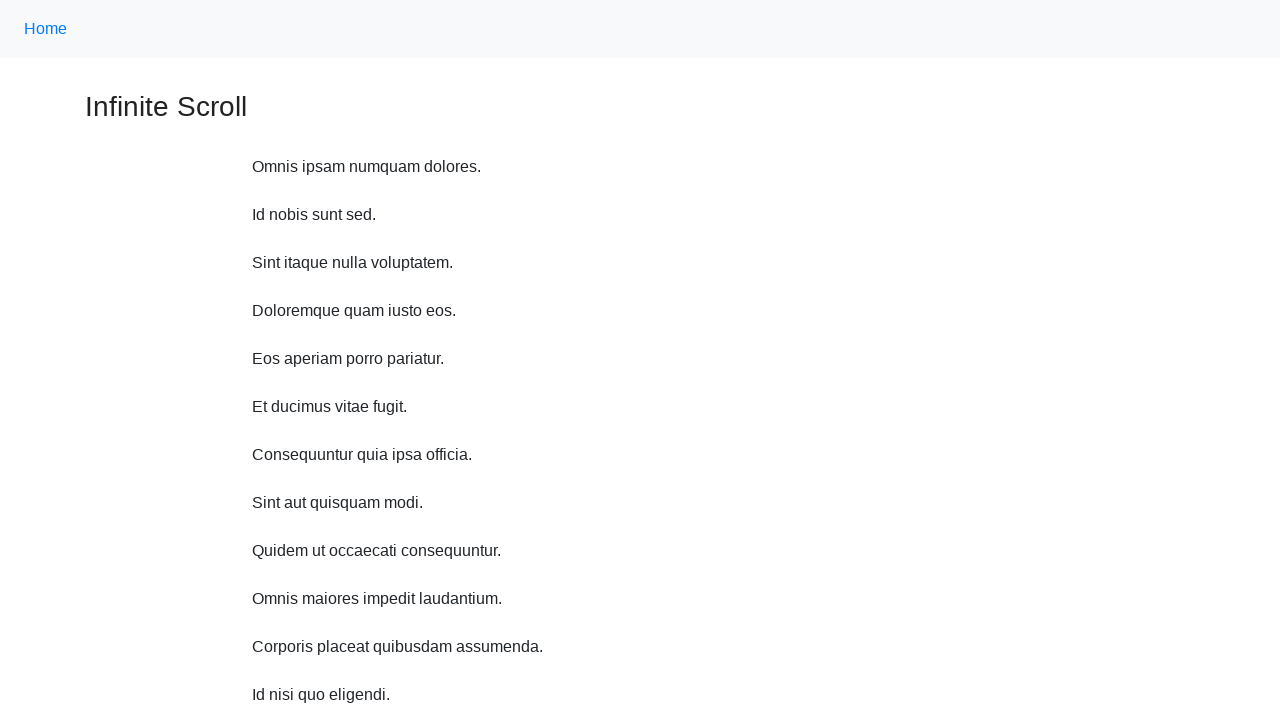

Scrolled up 750 pixels using JavaScript executor
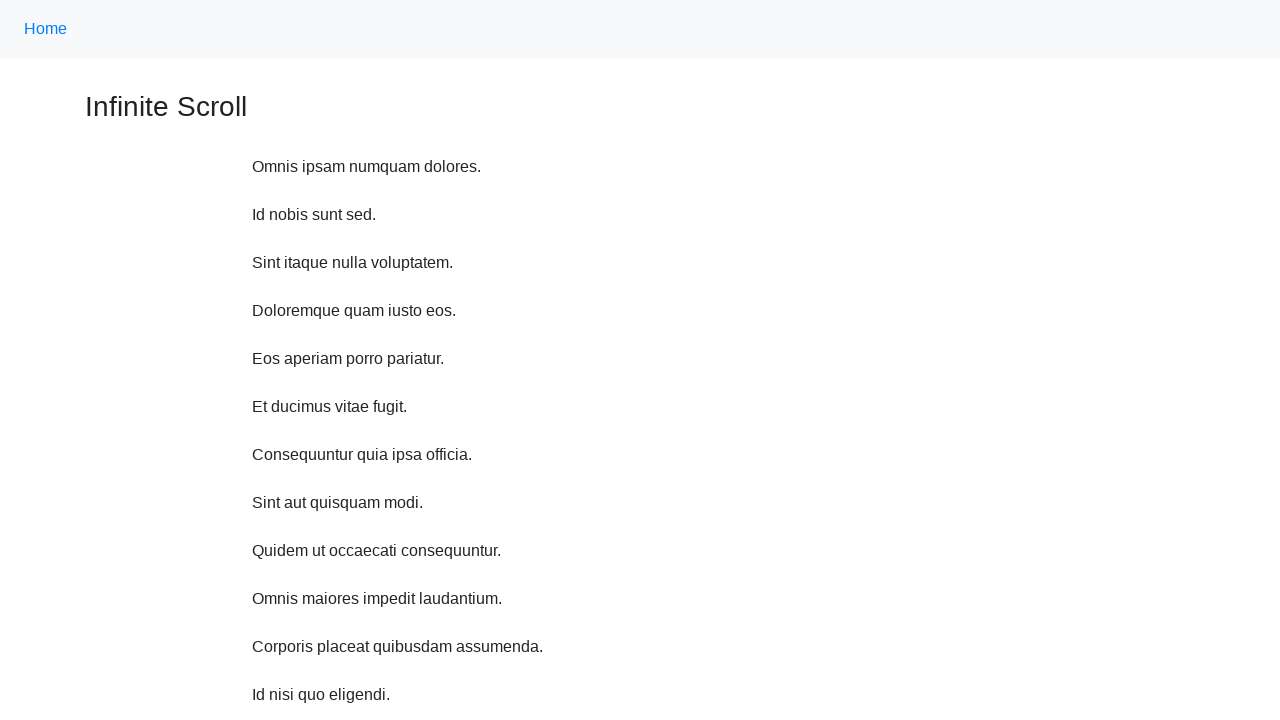

Waited 1 second after scrolling up
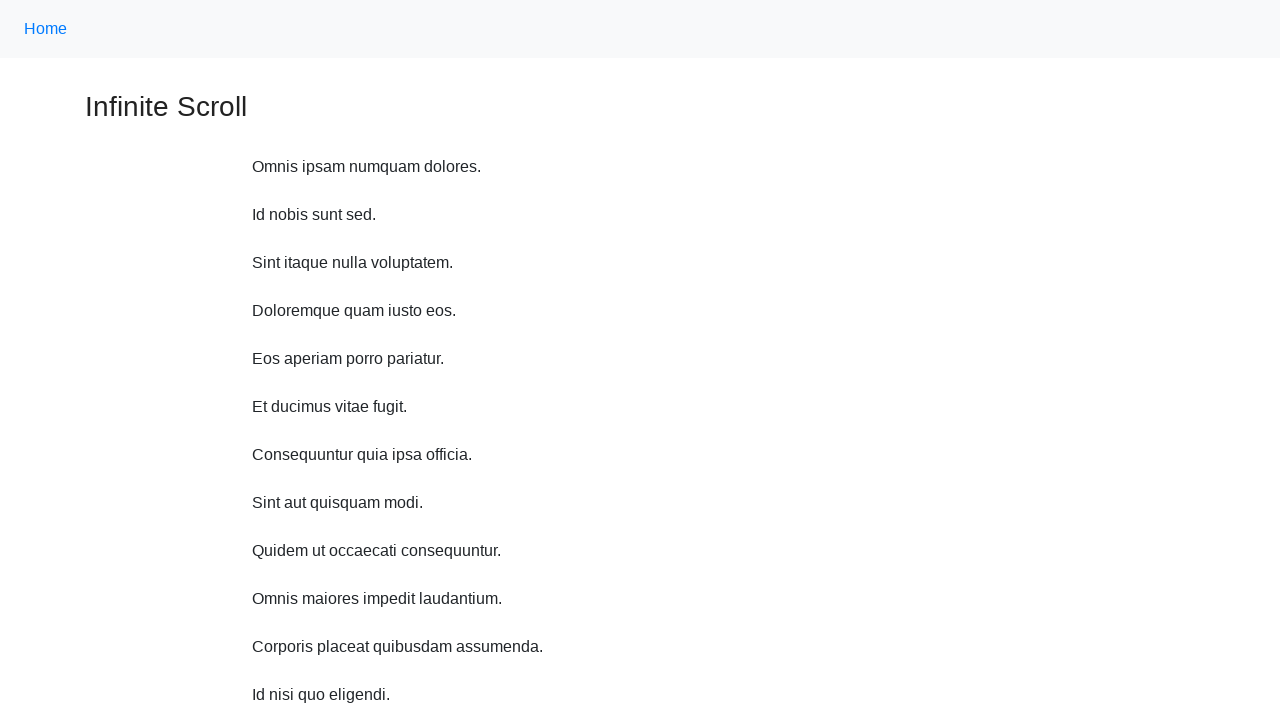

Scrolled up 750 pixels using JavaScript executor
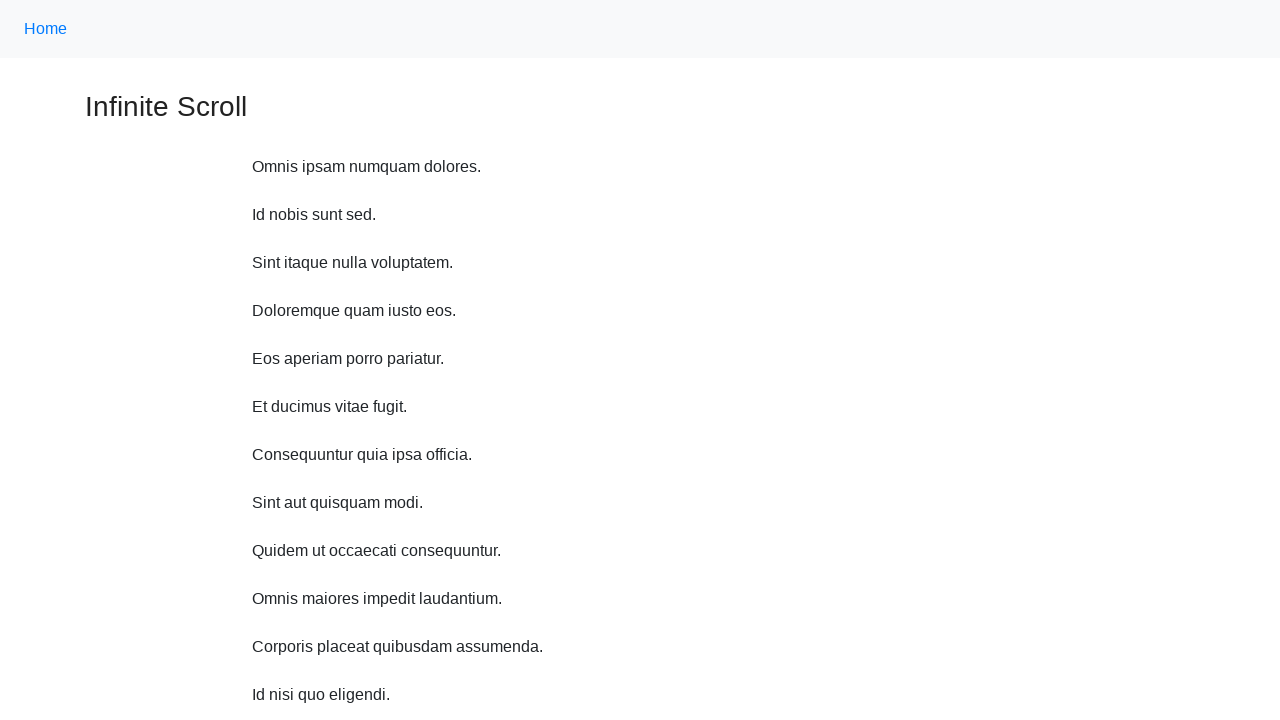

Waited 1 second after scrolling up
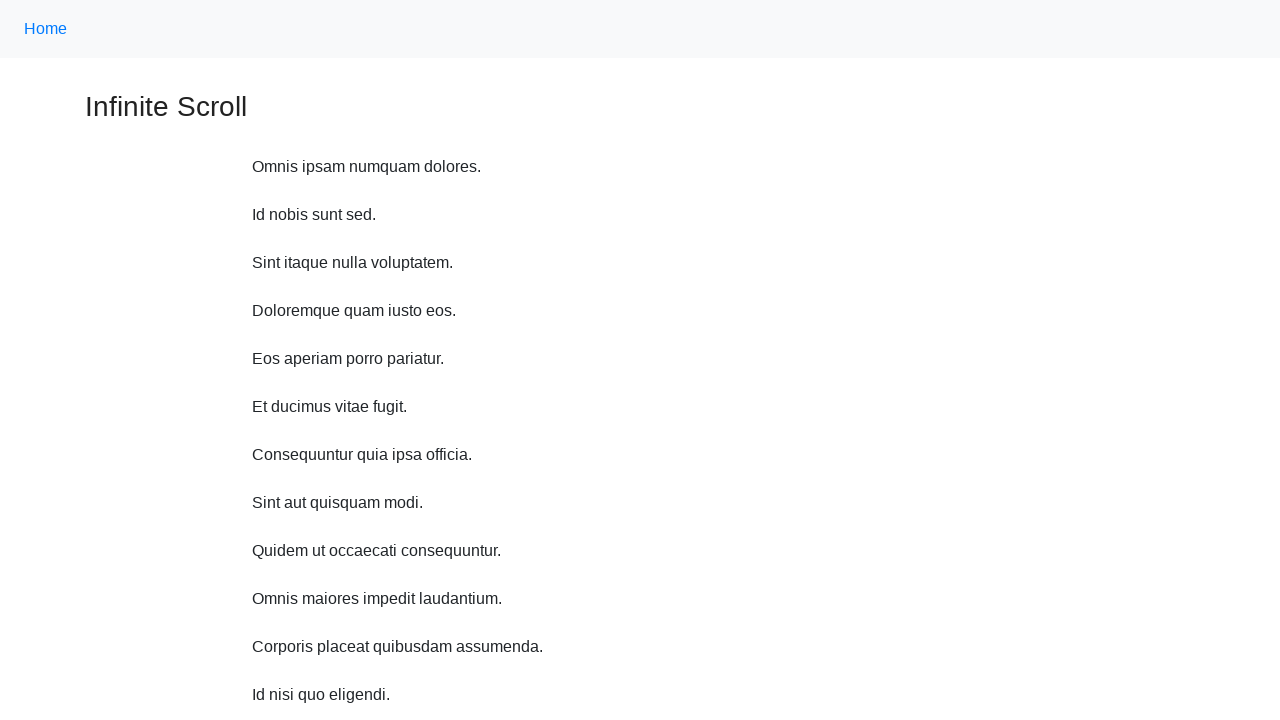

Scrolled up 750 pixels using JavaScript executor
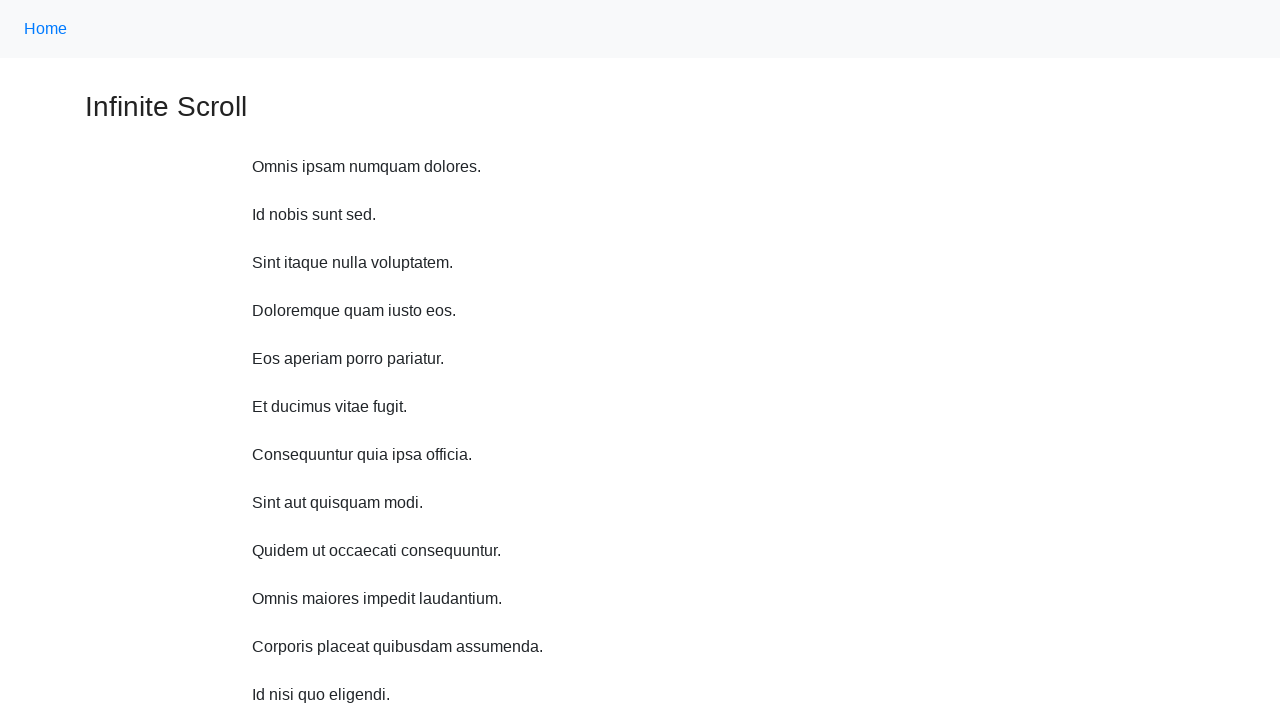

Waited 1 second after scrolling up
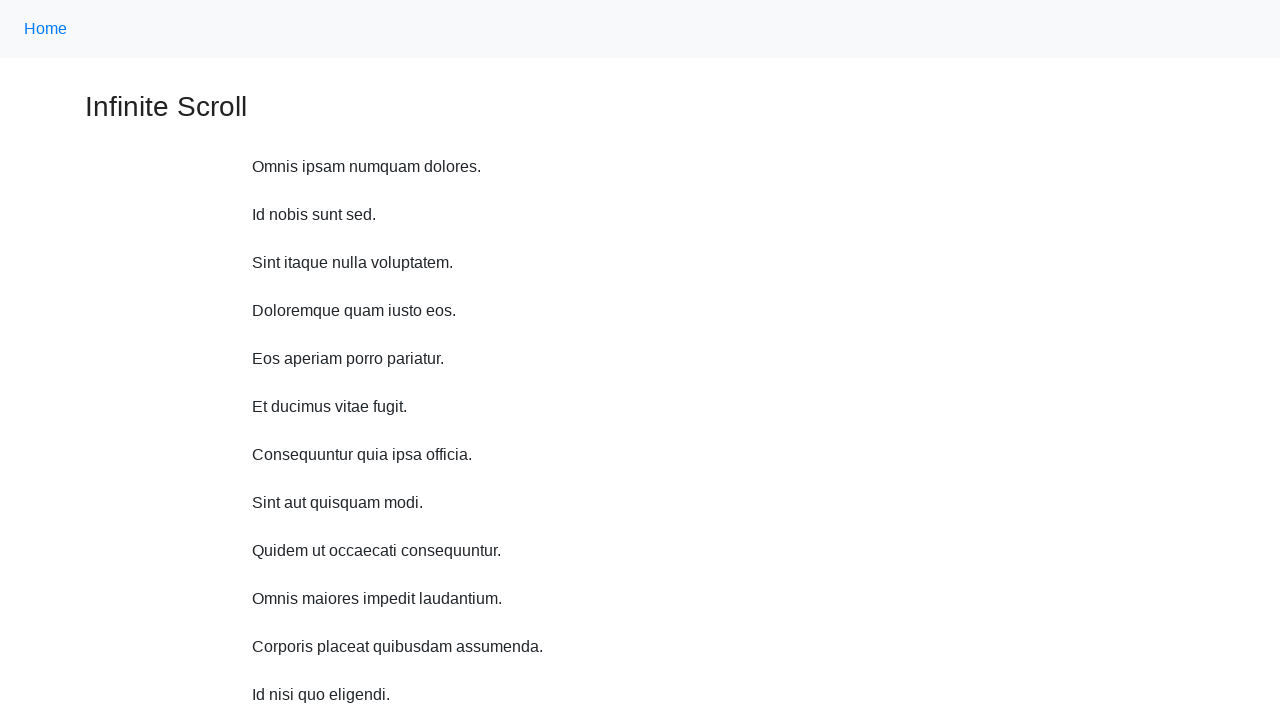

Scrolled up 750 pixels using JavaScript executor
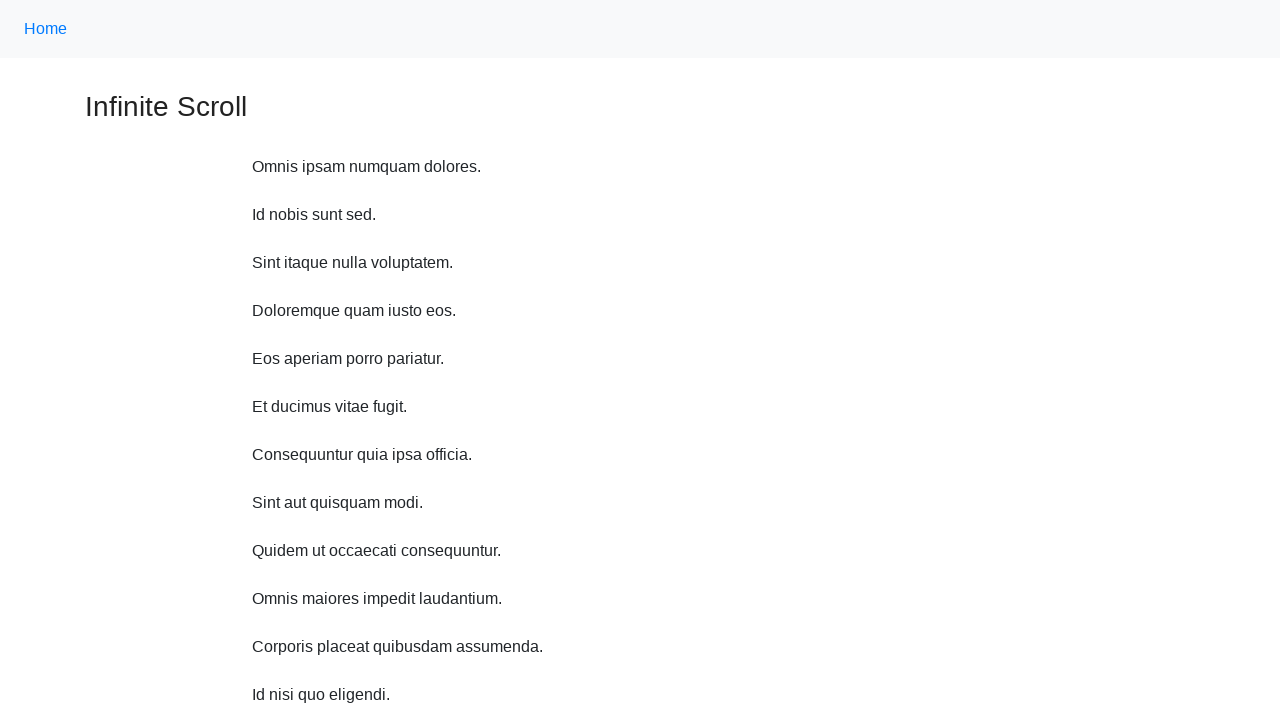

Waited 1 second after scrolling up
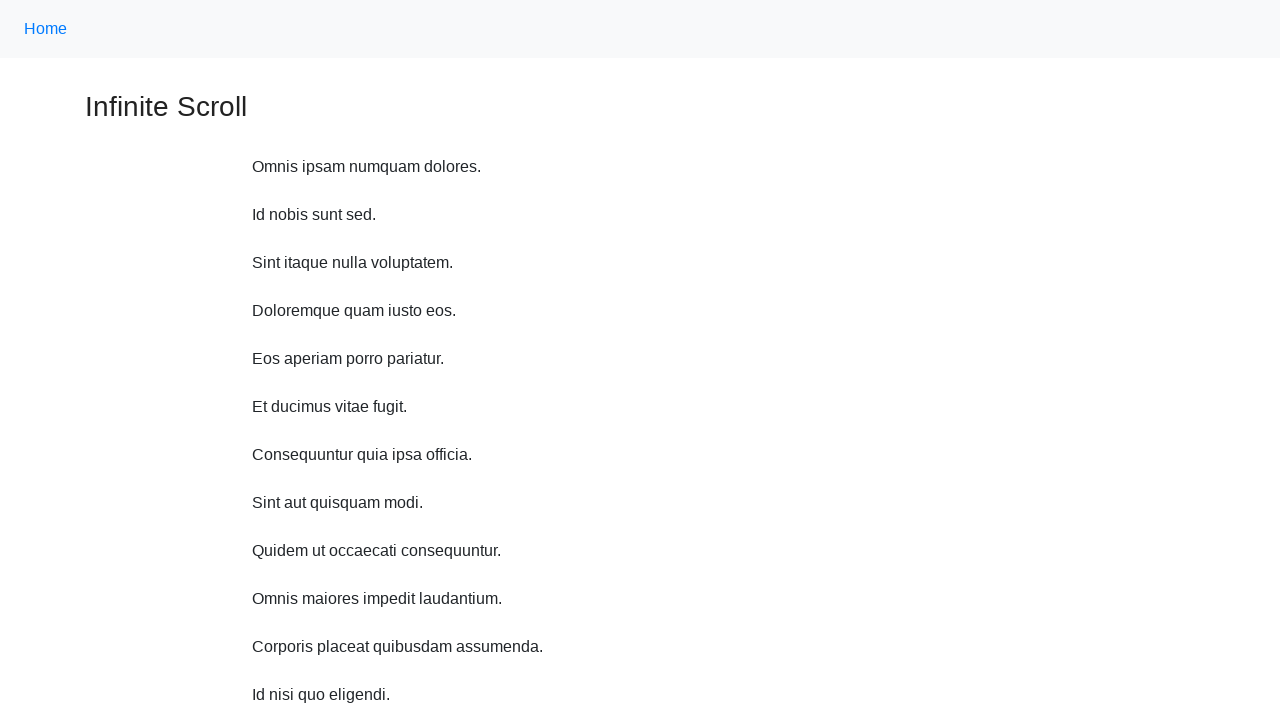

Scrolled up 750 pixels using JavaScript executor
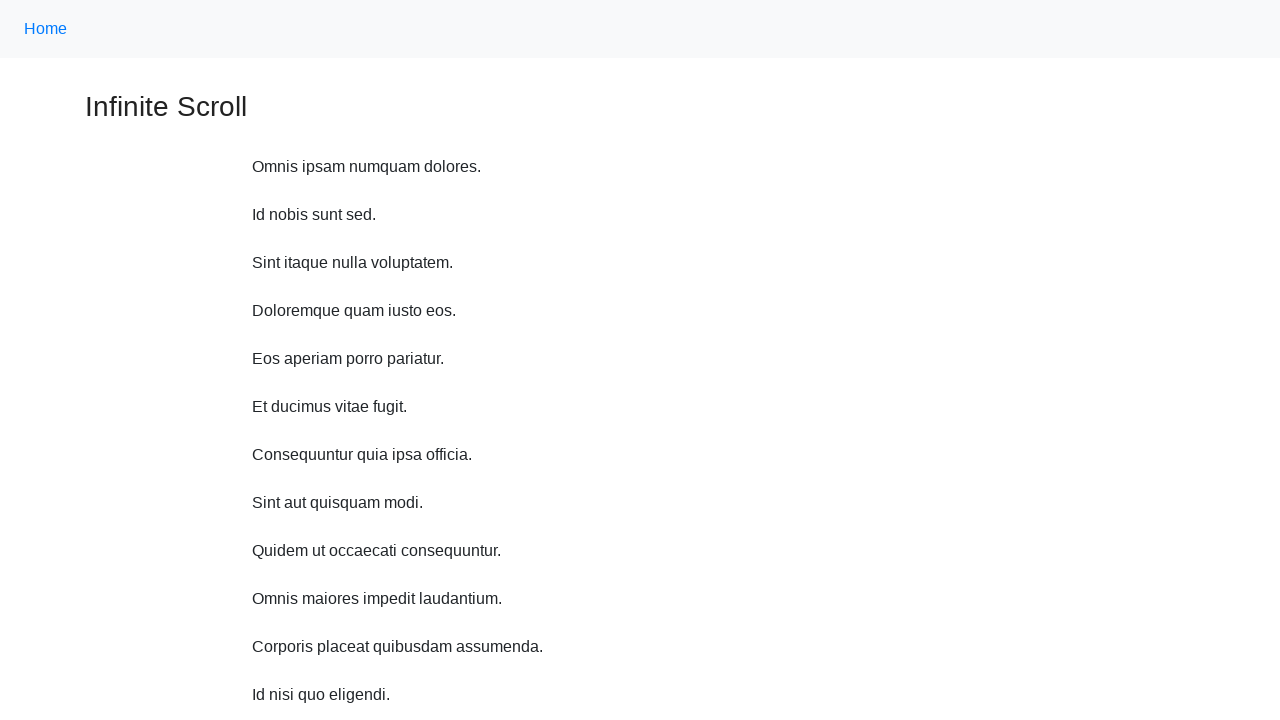

Waited 1 second after scrolling up
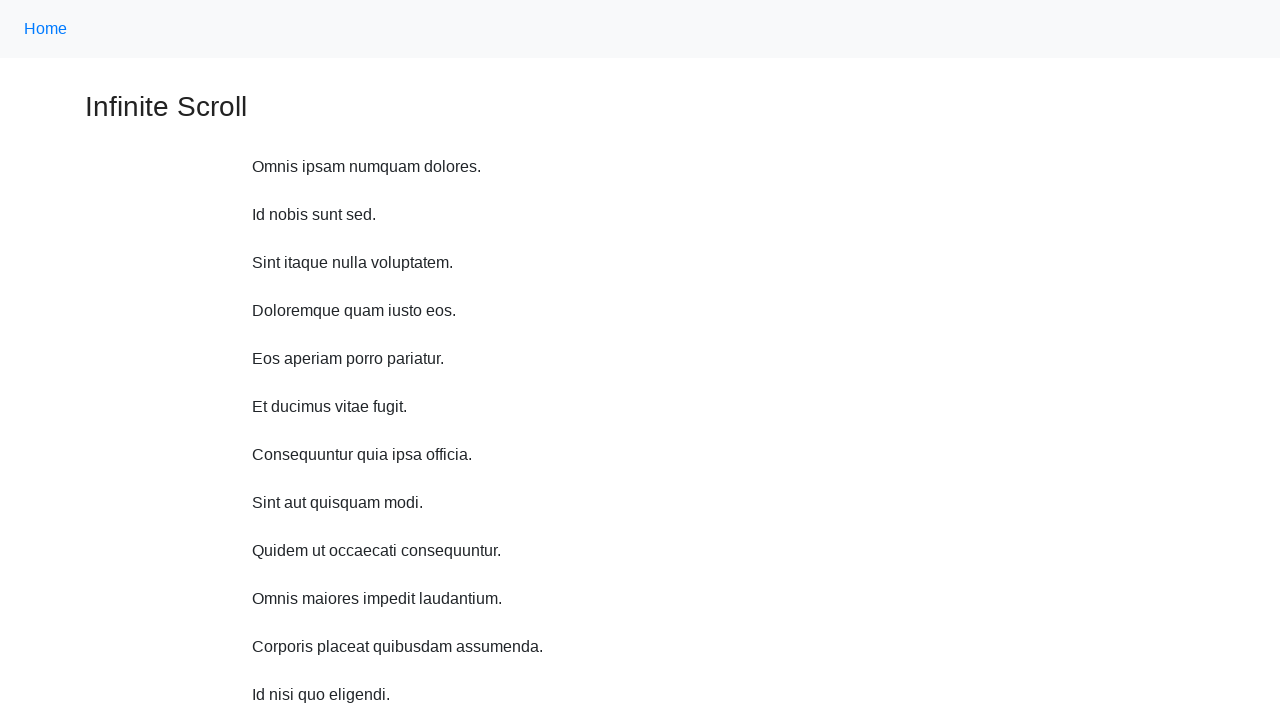

Scrolled up 750 pixels using JavaScript executor
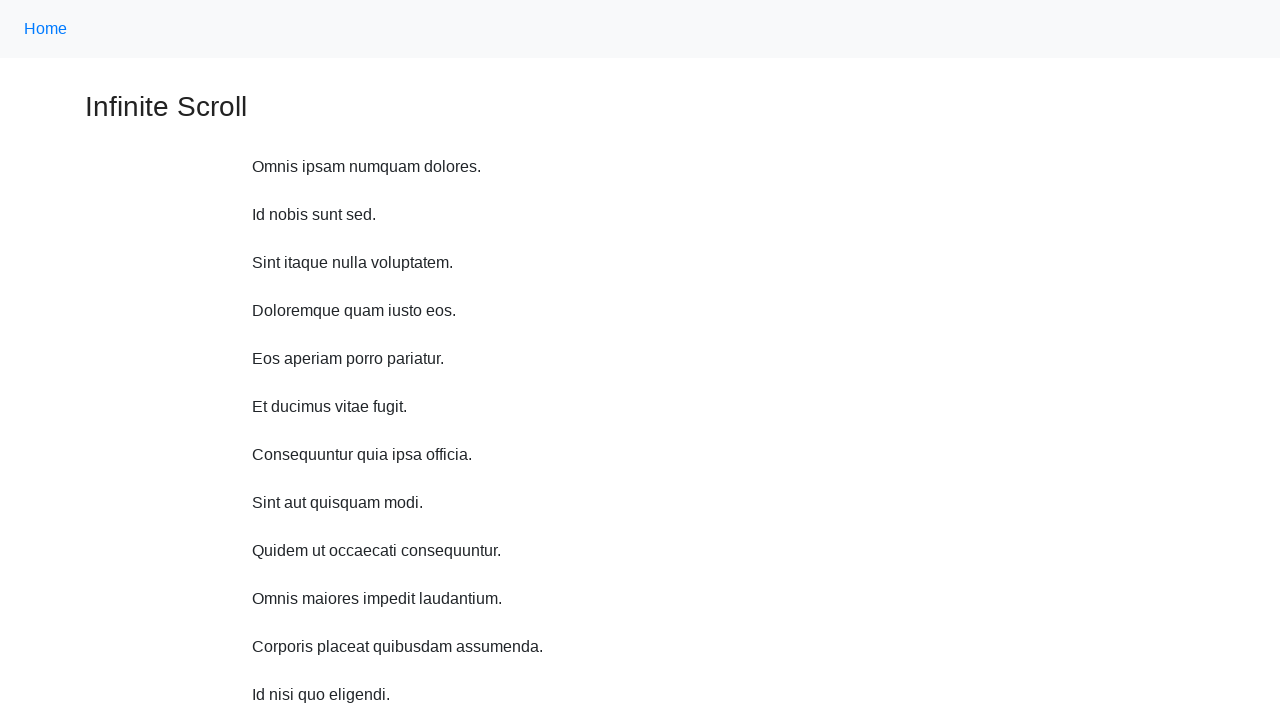

Waited 1 second after scrolling up
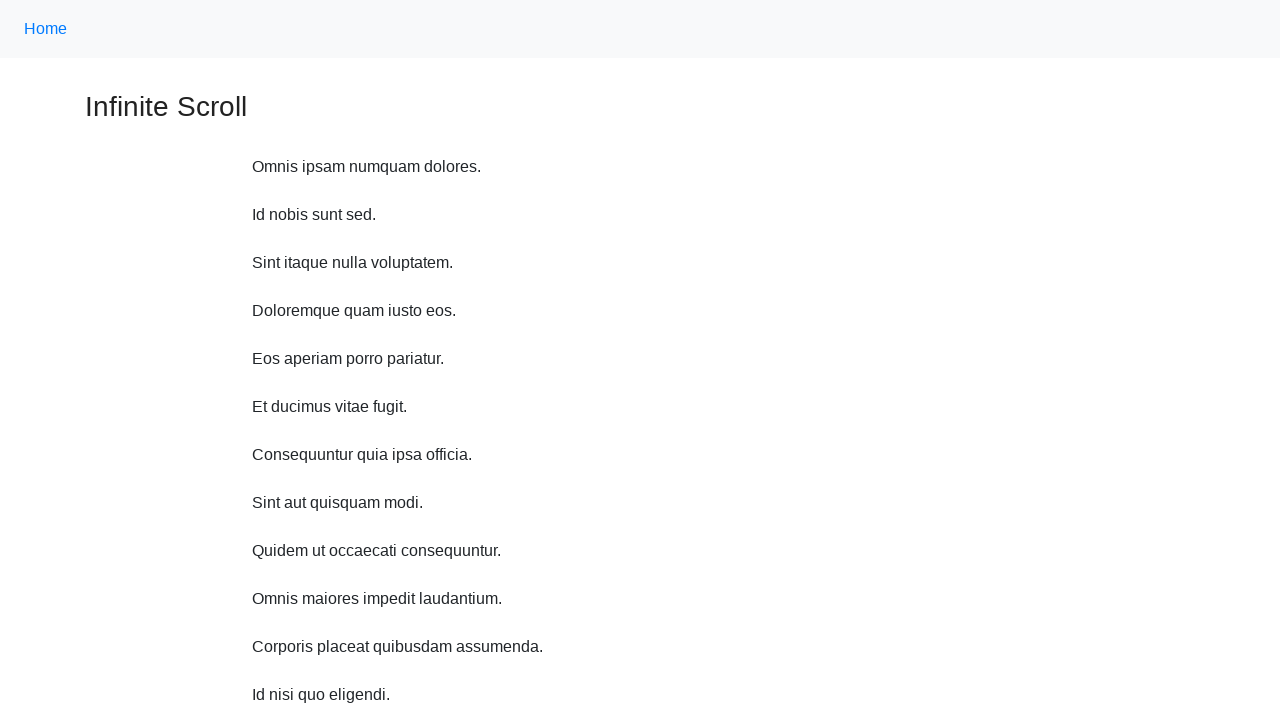

Scrolled up 750 pixels using JavaScript executor
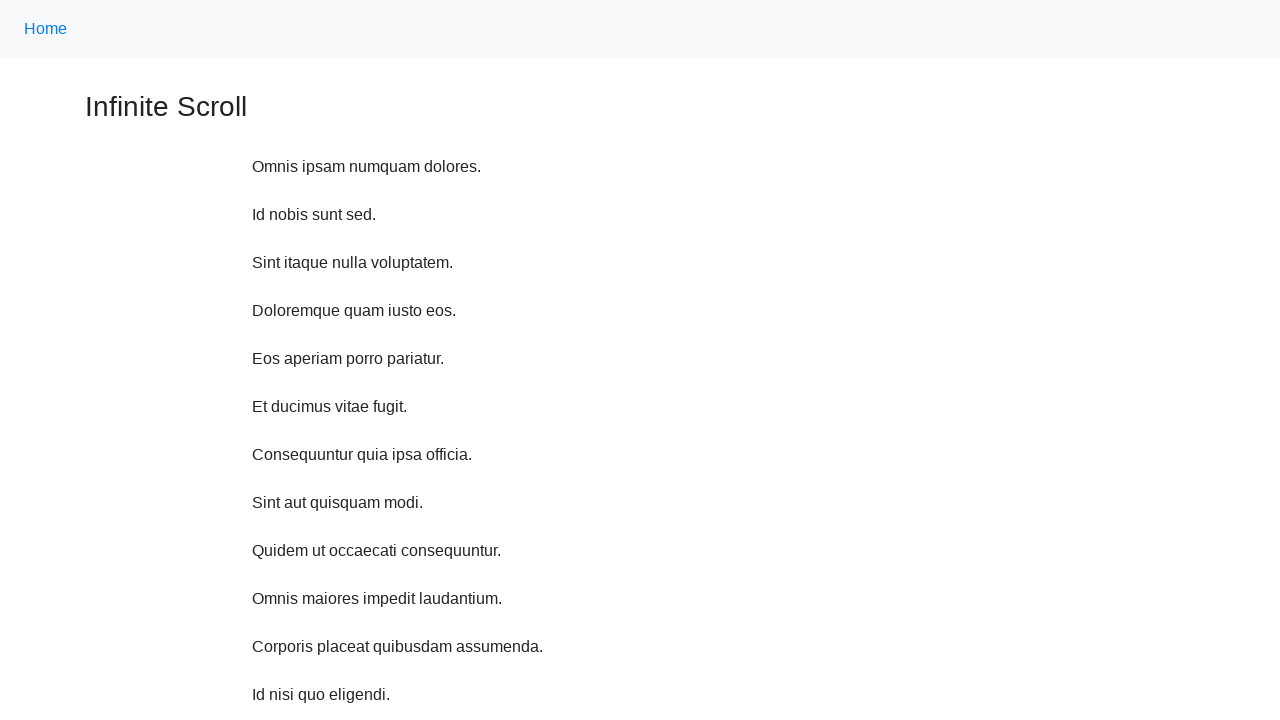

Waited 1 second after scrolling up
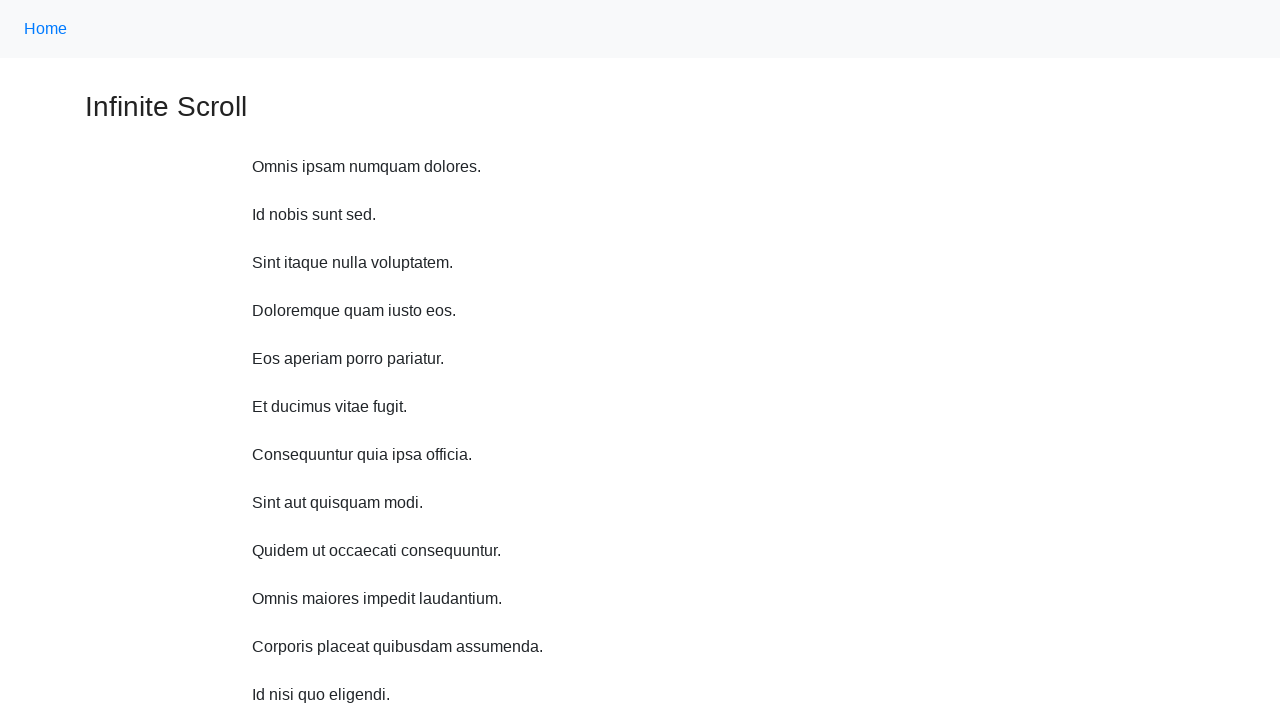

Scrolled up 750 pixels using JavaScript executor
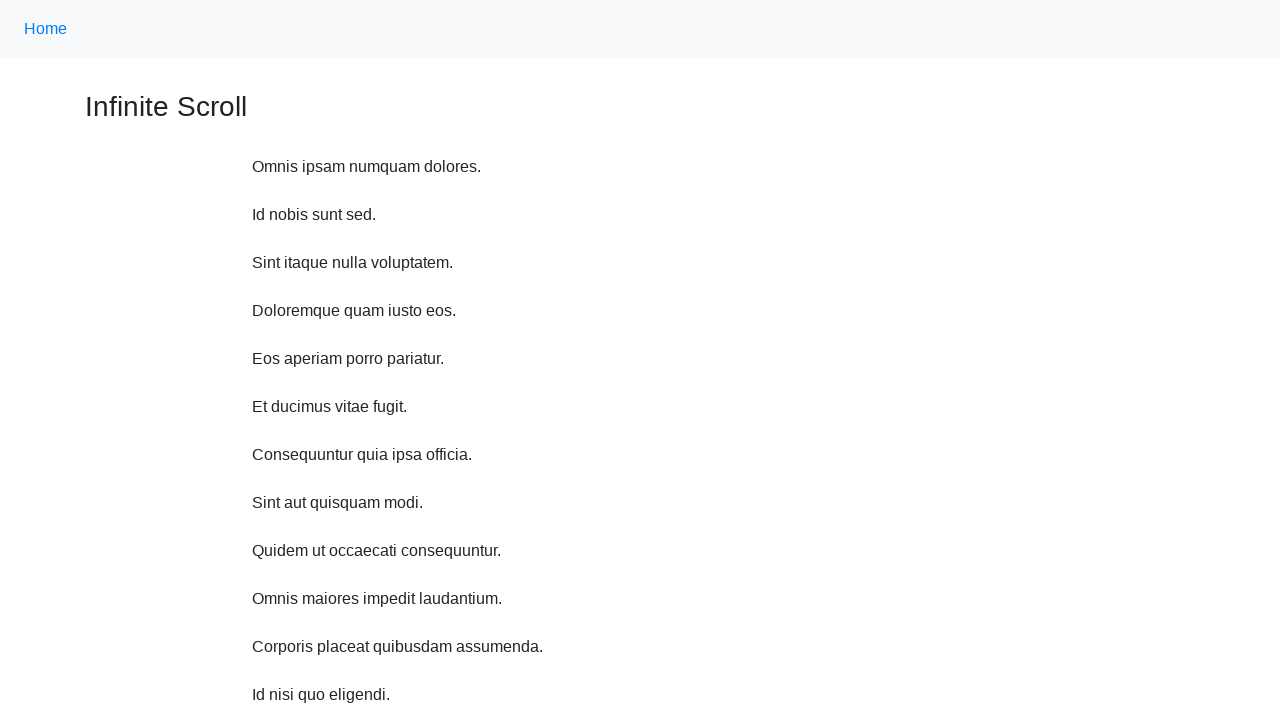

Waited 1 second after scrolling up
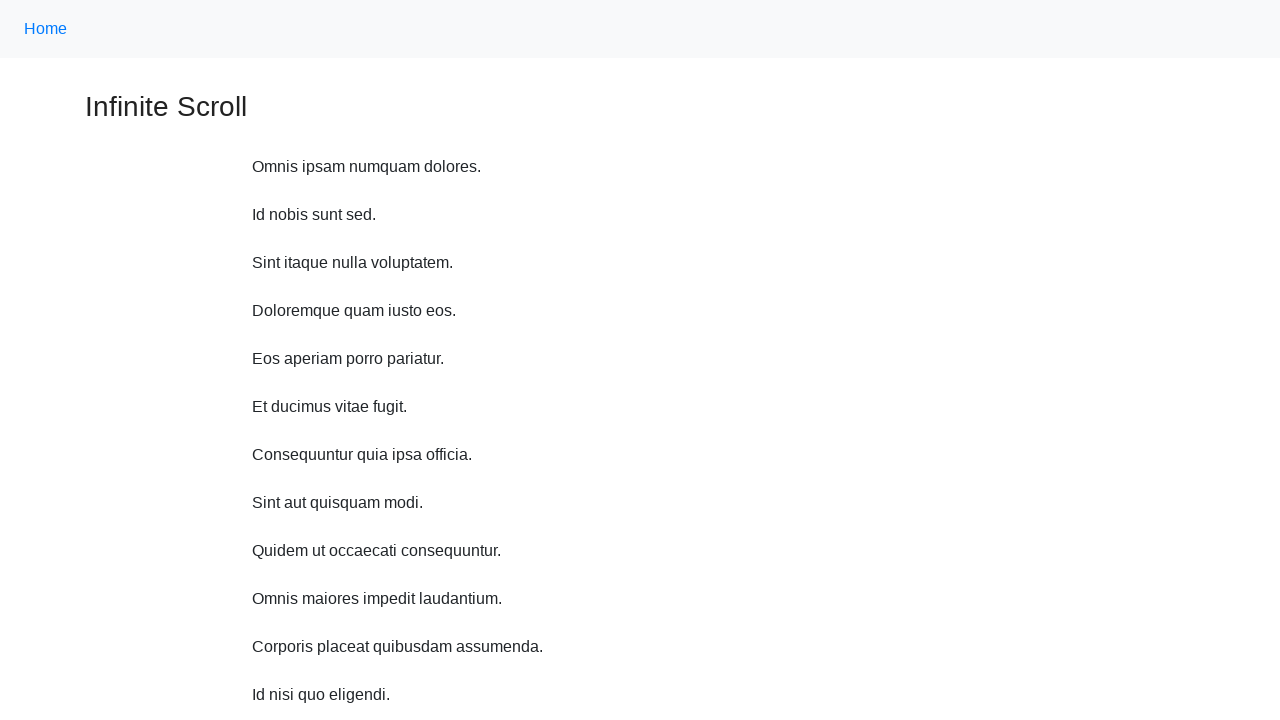

Scrolled up 750 pixels using JavaScript executor
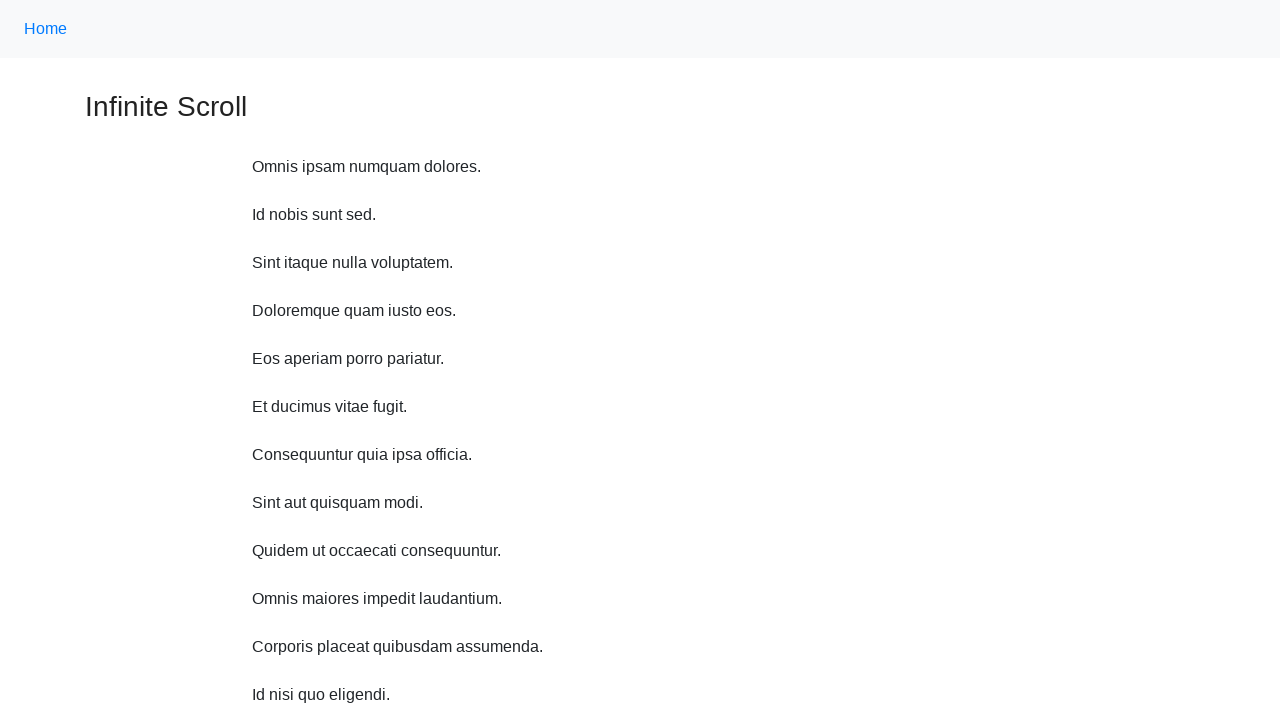

Waited 1 second after scrolling up
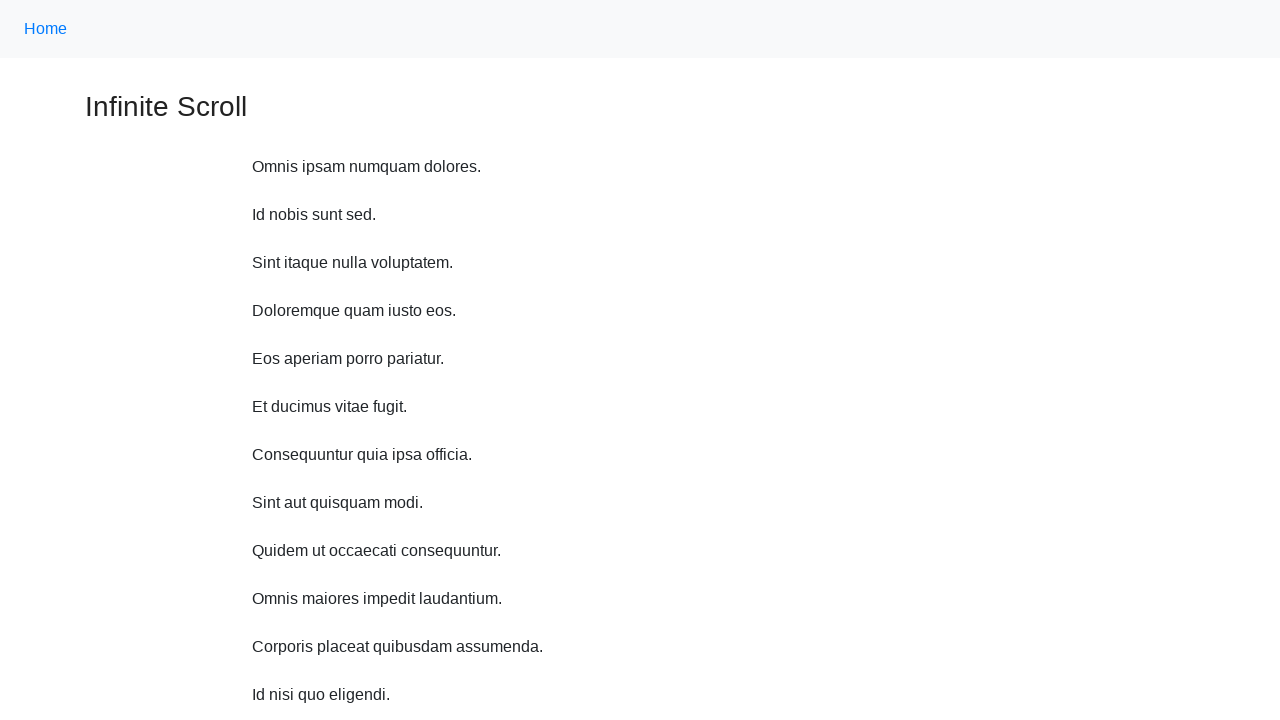

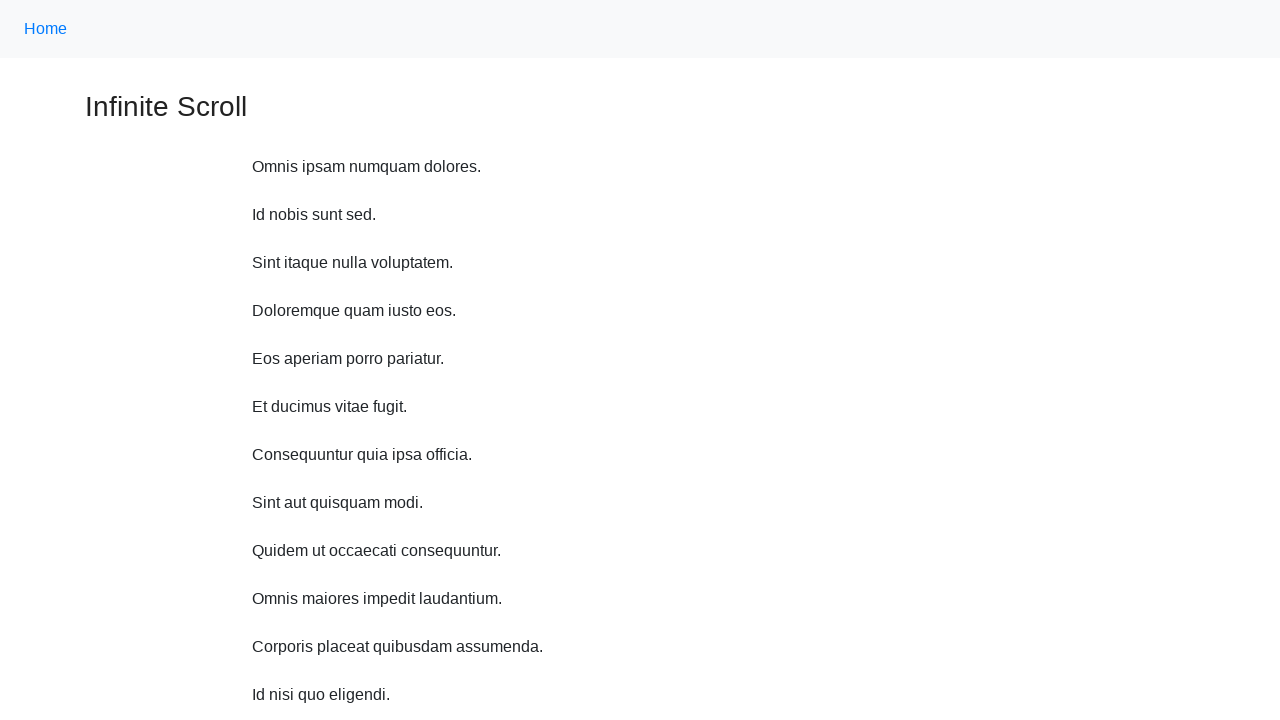